Navigates through multiple pages of the Selenium WebDriver Java demo site, visiting various example pages covering web forms, navigation, drag-and-drop, frames, dialogs, and other browser features.

Starting URL: https://bonigarcia.dev/selenium-webdriver-java/

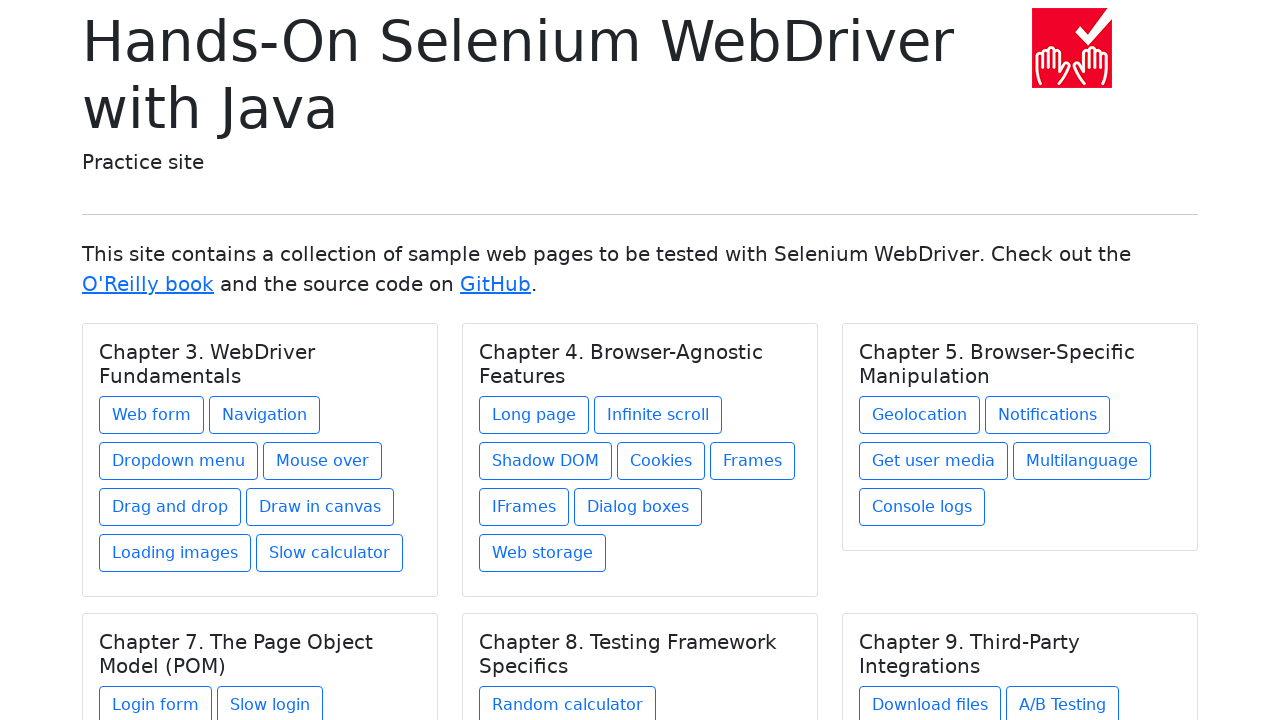

Waited for body element to load on main page
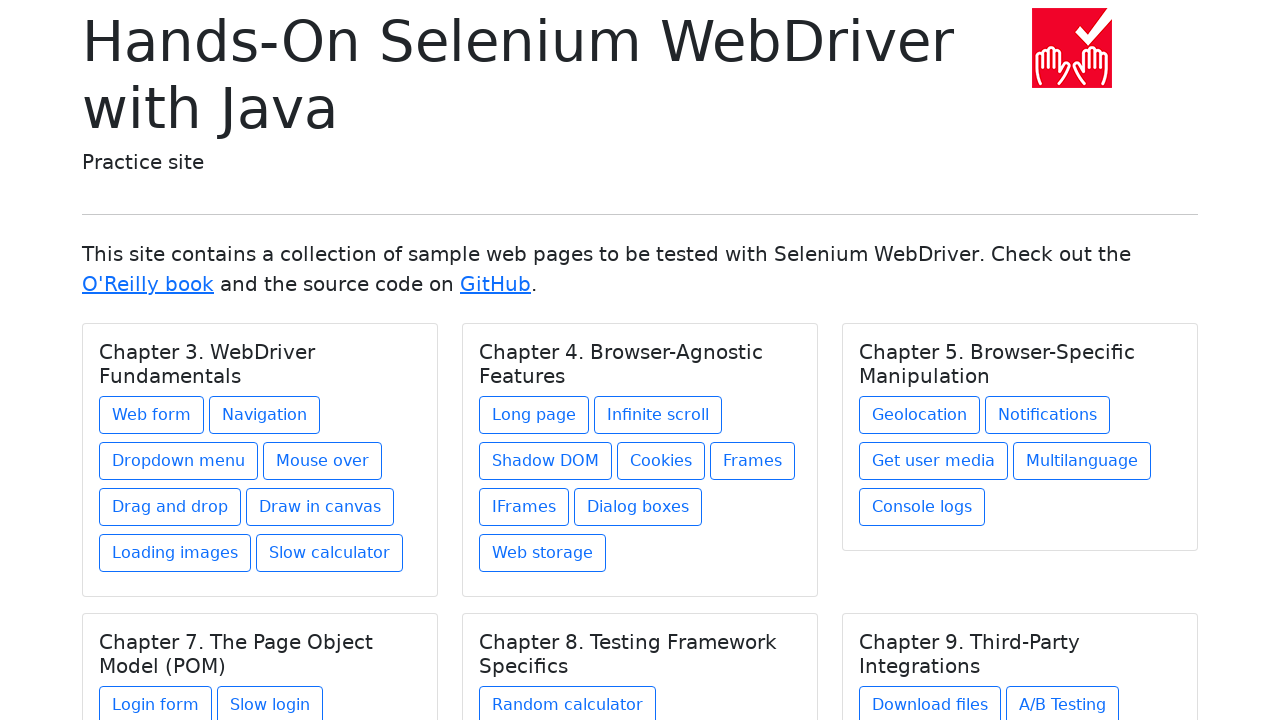

Navigated to web form page
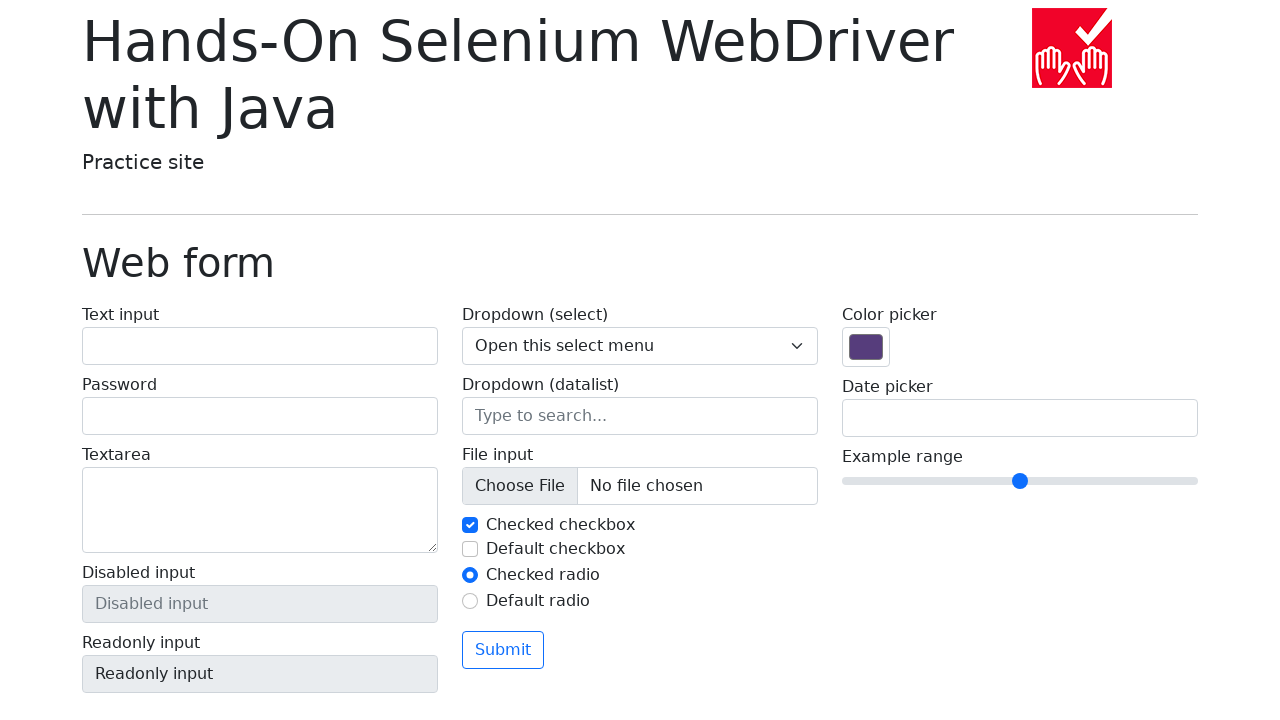

Web form page loaded
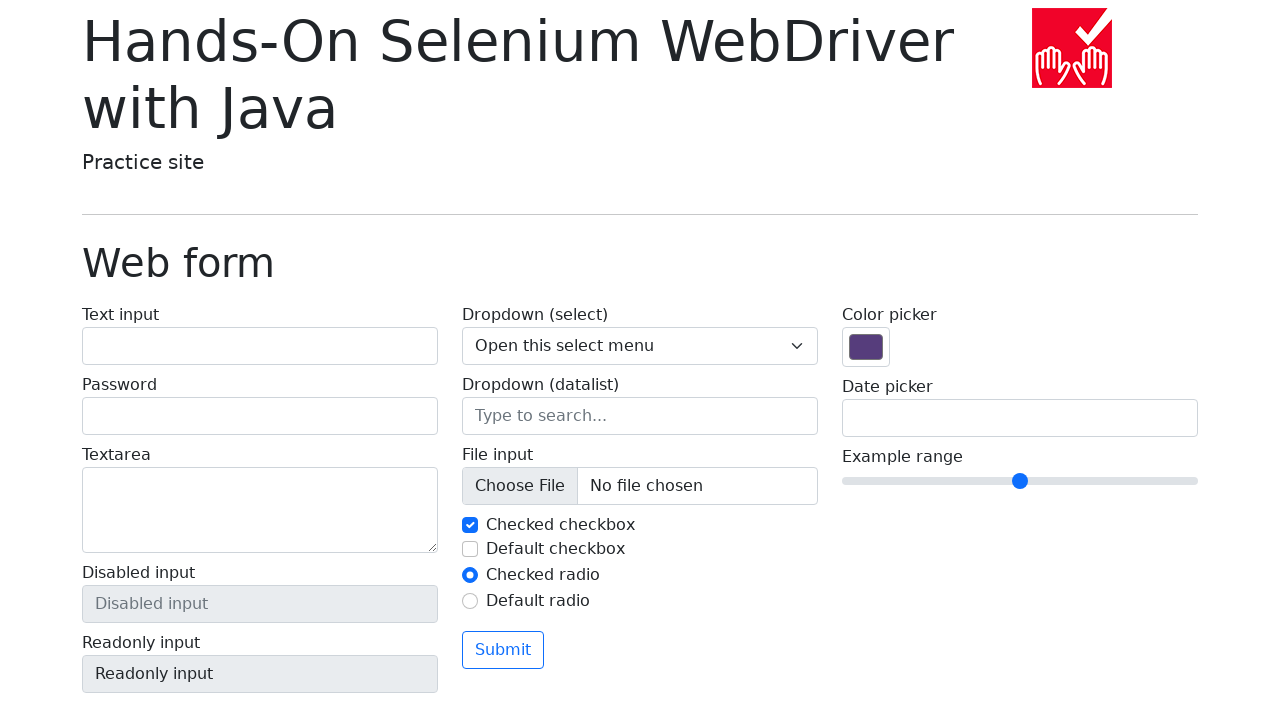

Navigated to navigation1 page
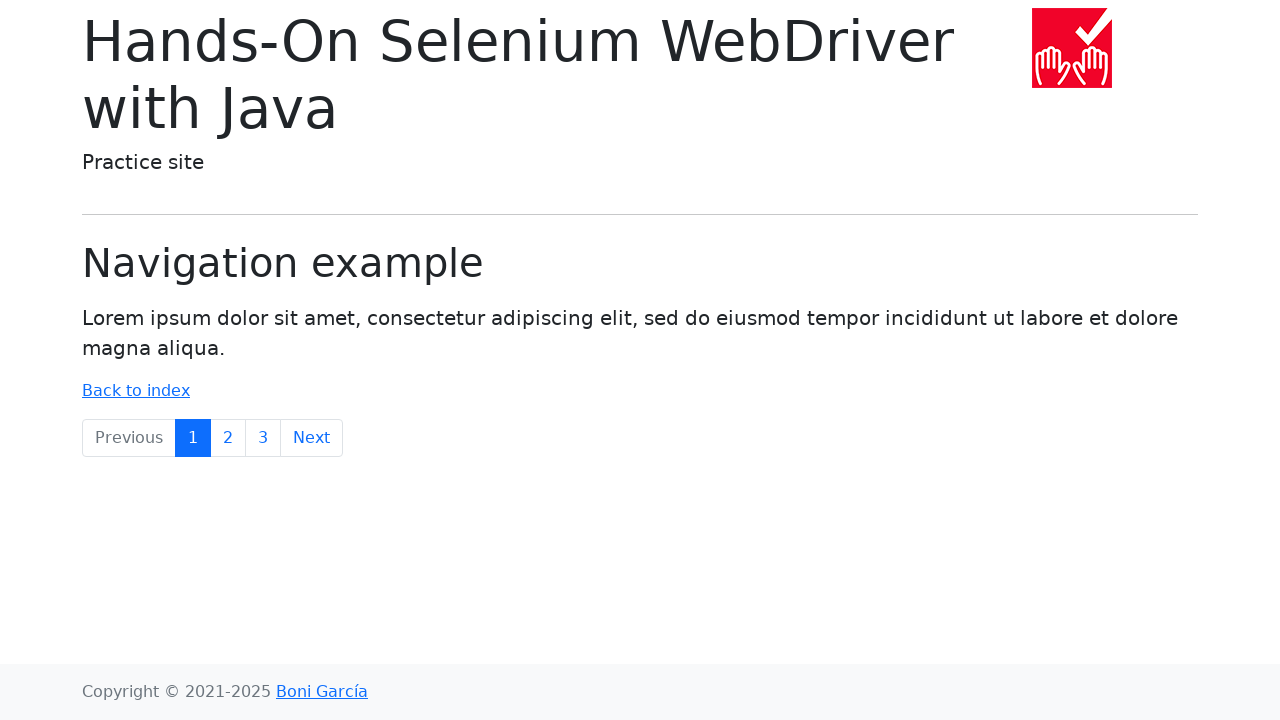

Navigation1 page loaded
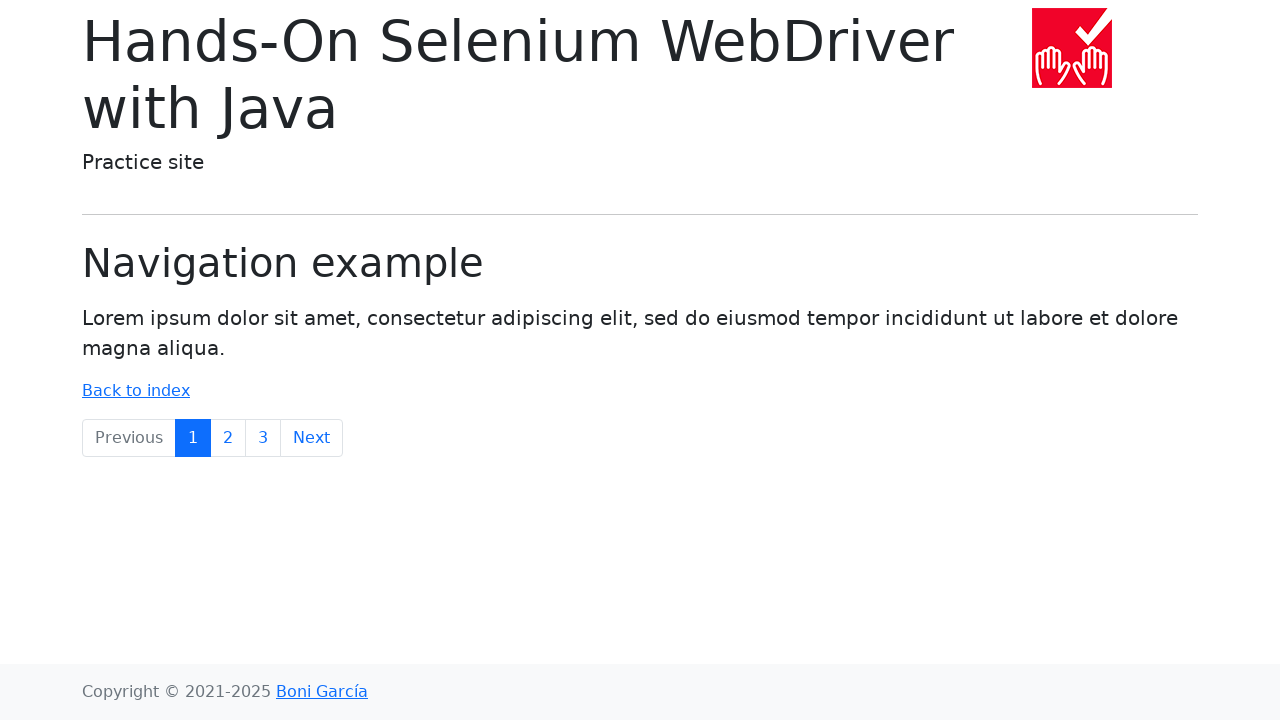

Navigated to dropdown menu page
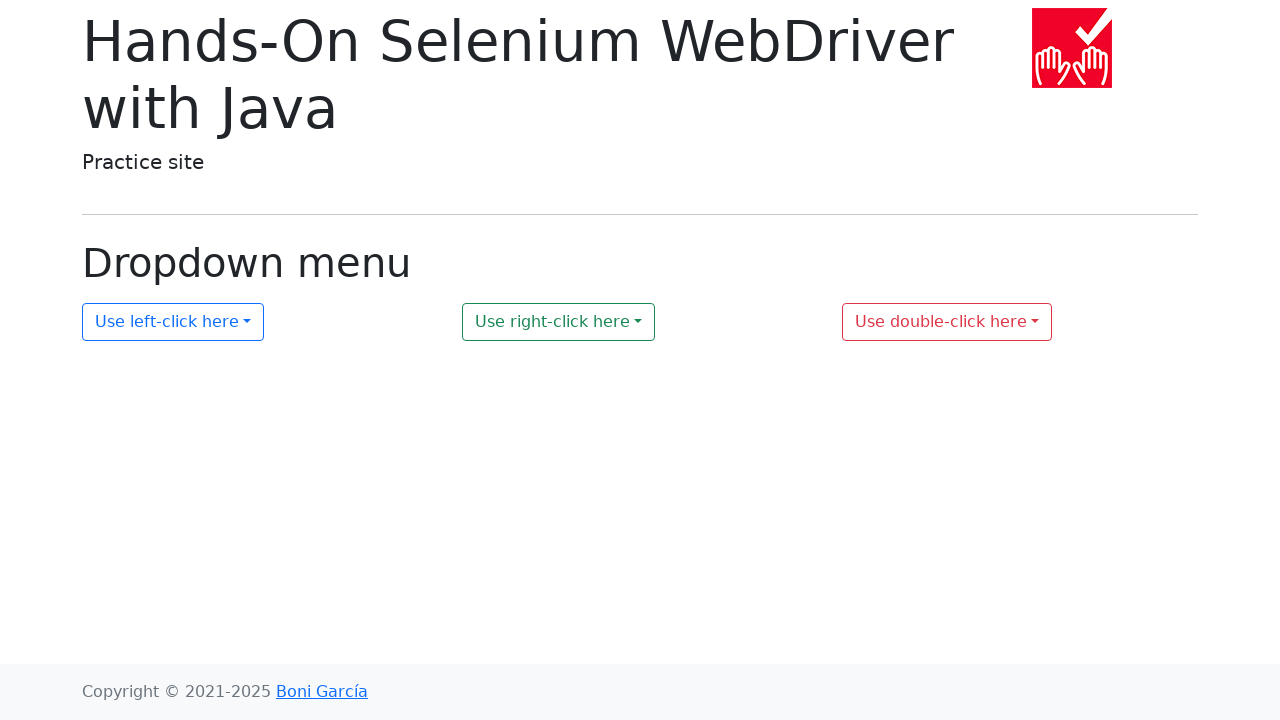

Dropdown menu page loaded
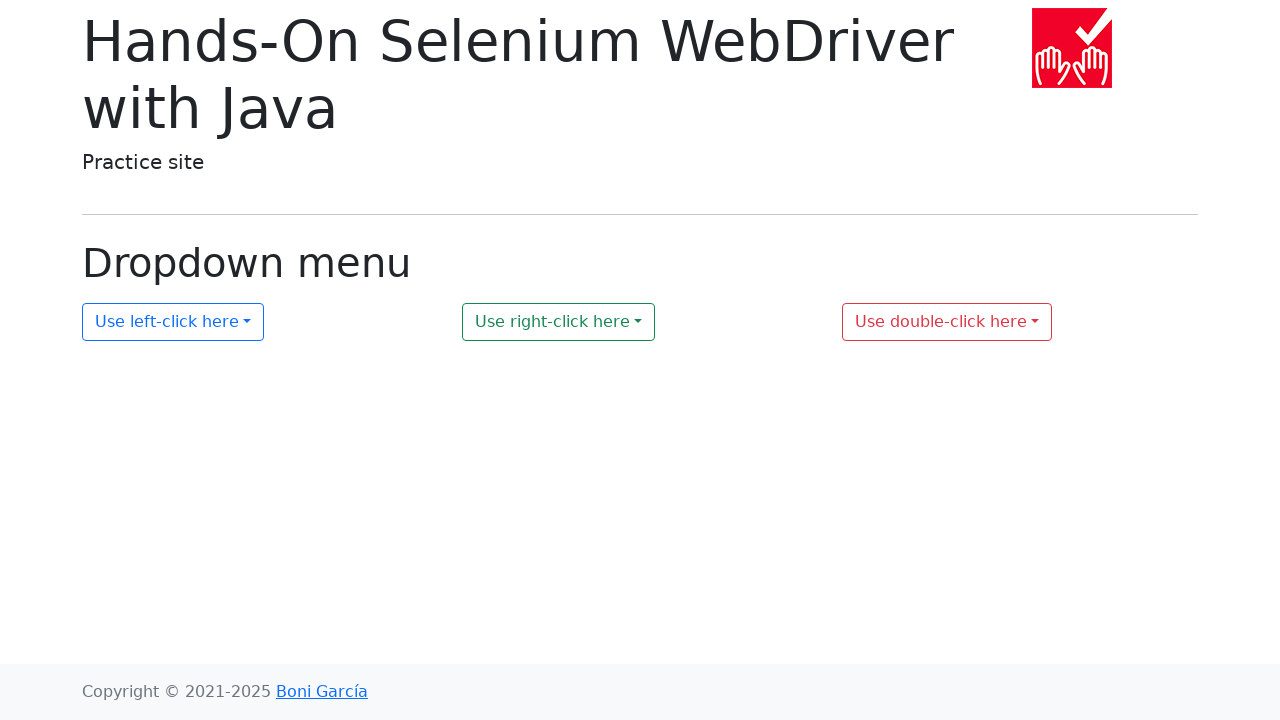

Navigated to mouse-over page
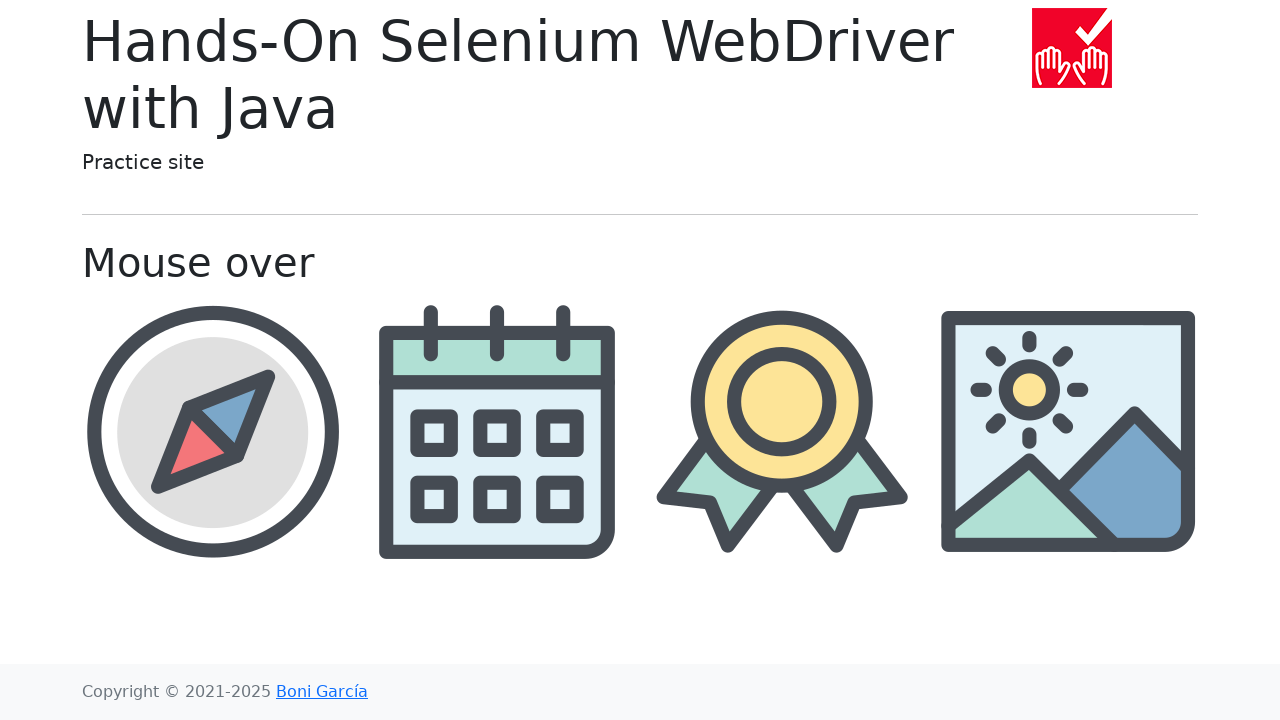

Mouse-over page loaded
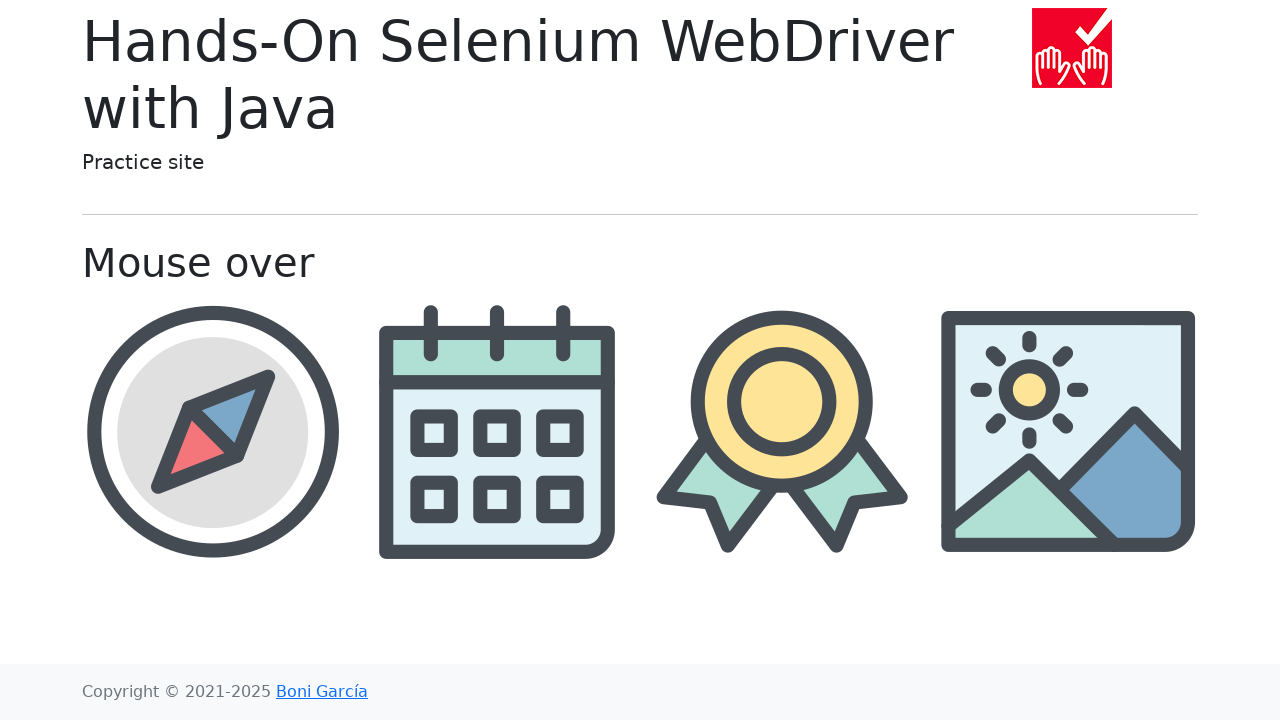

Navigated to drag-and-drop page
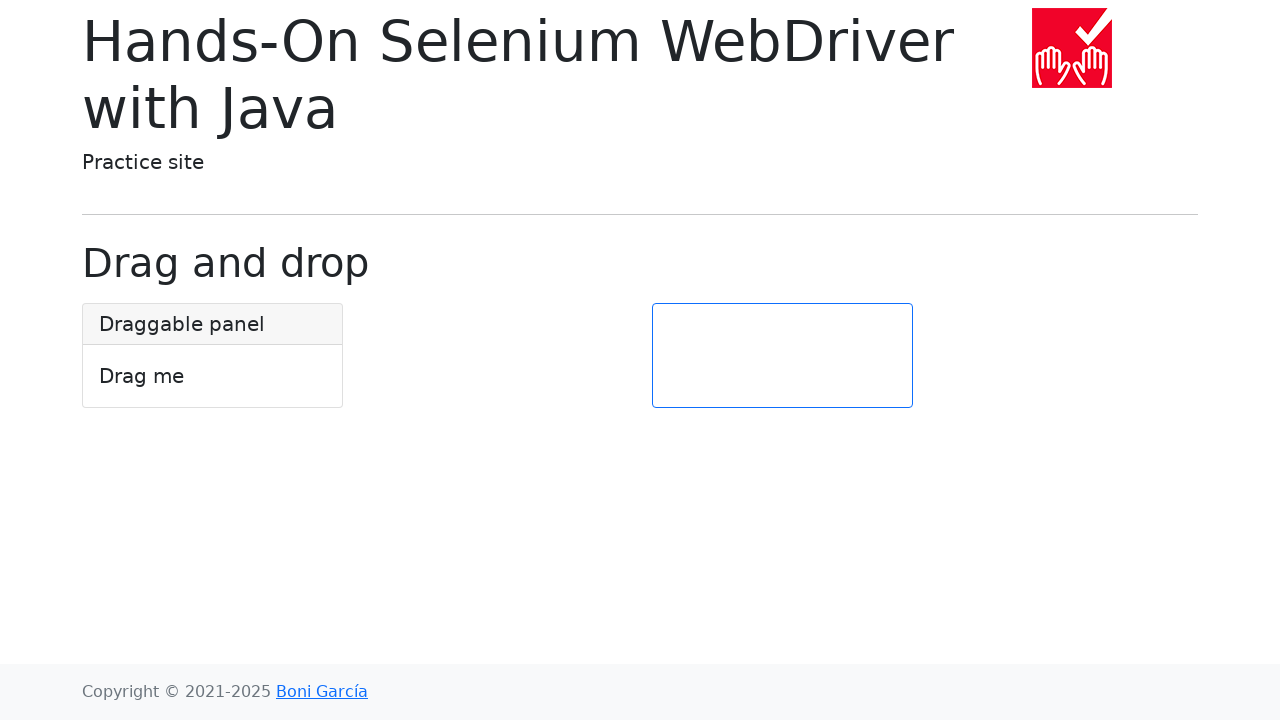

Drag-and-drop page loaded
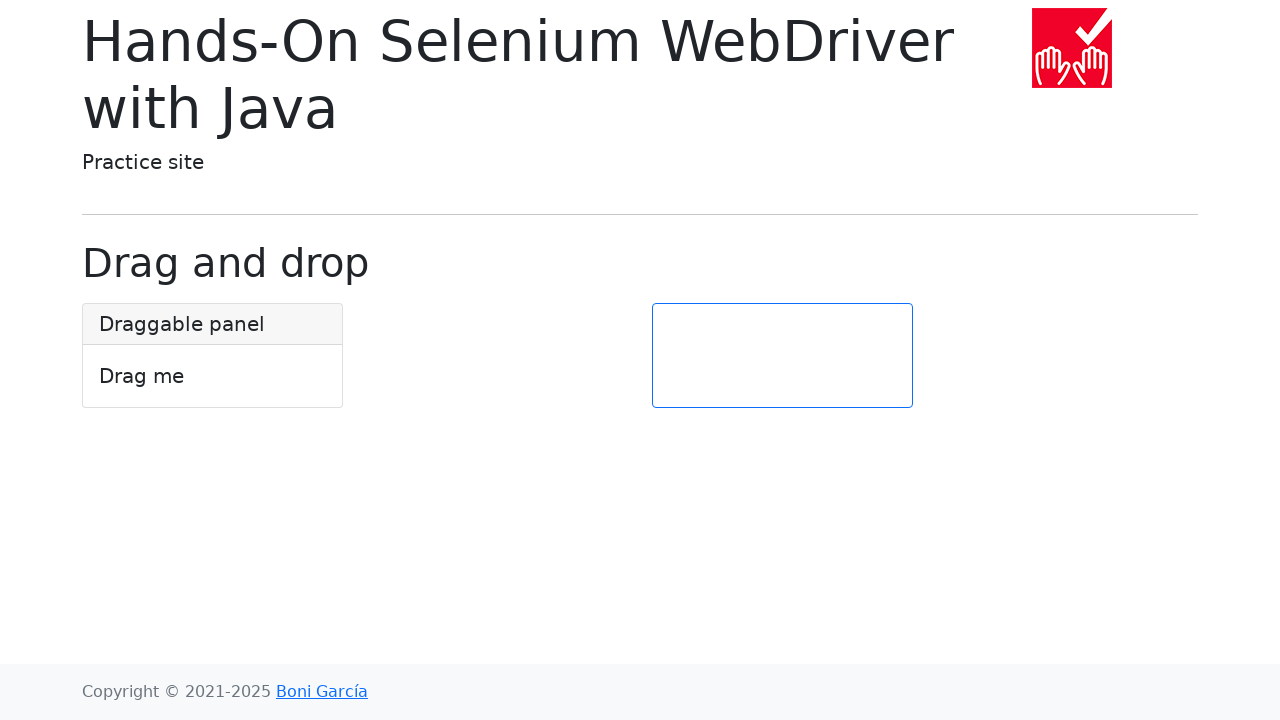

Navigated to draw-in-canvas page
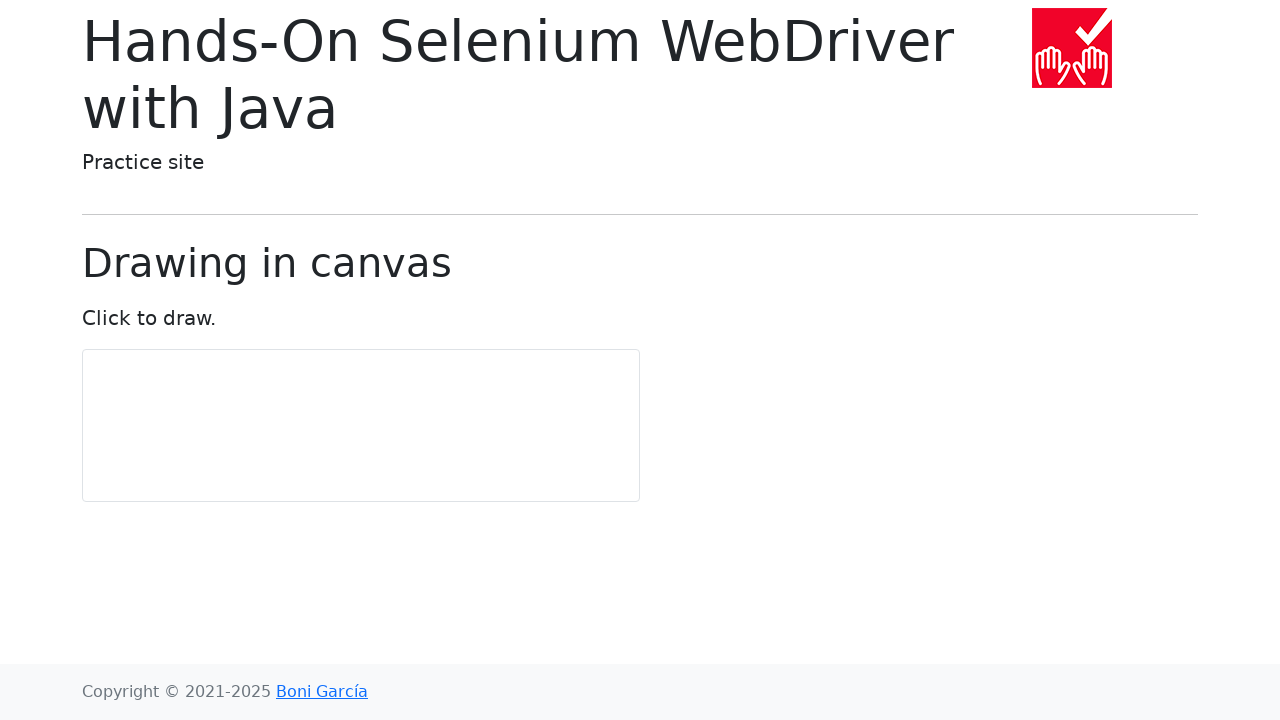

Draw-in-canvas page loaded
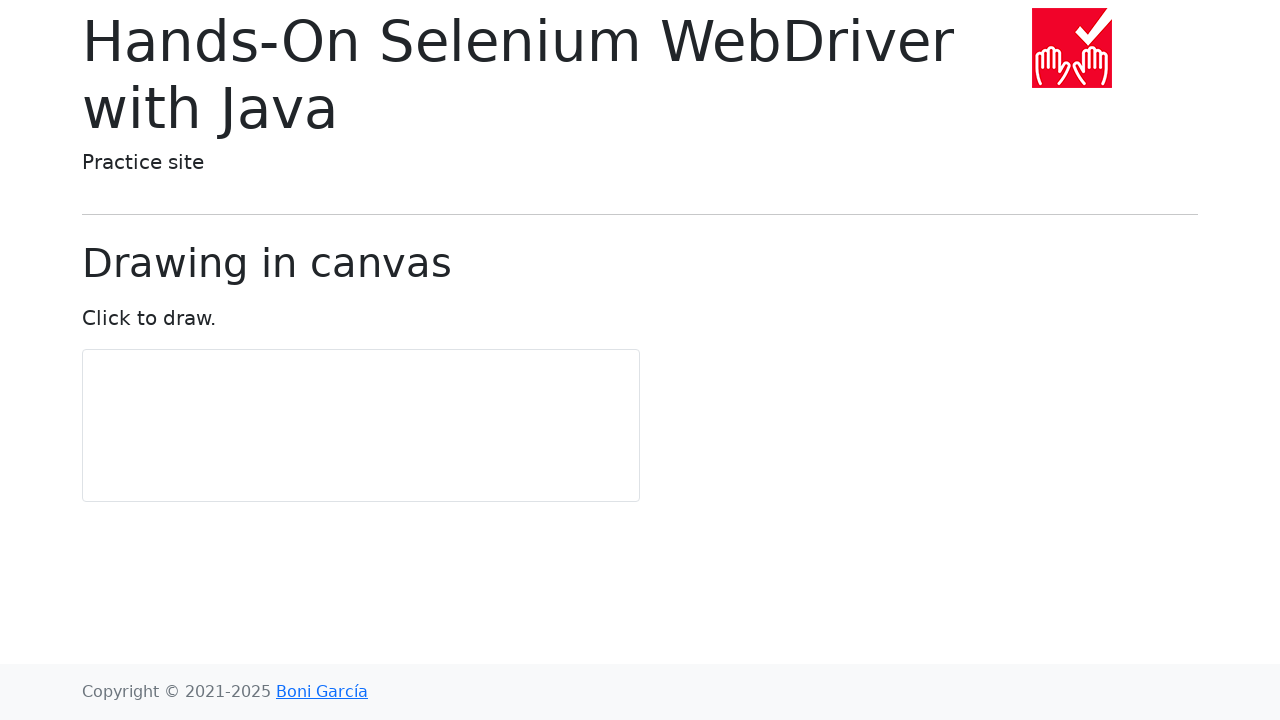

Navigated to loading-images page
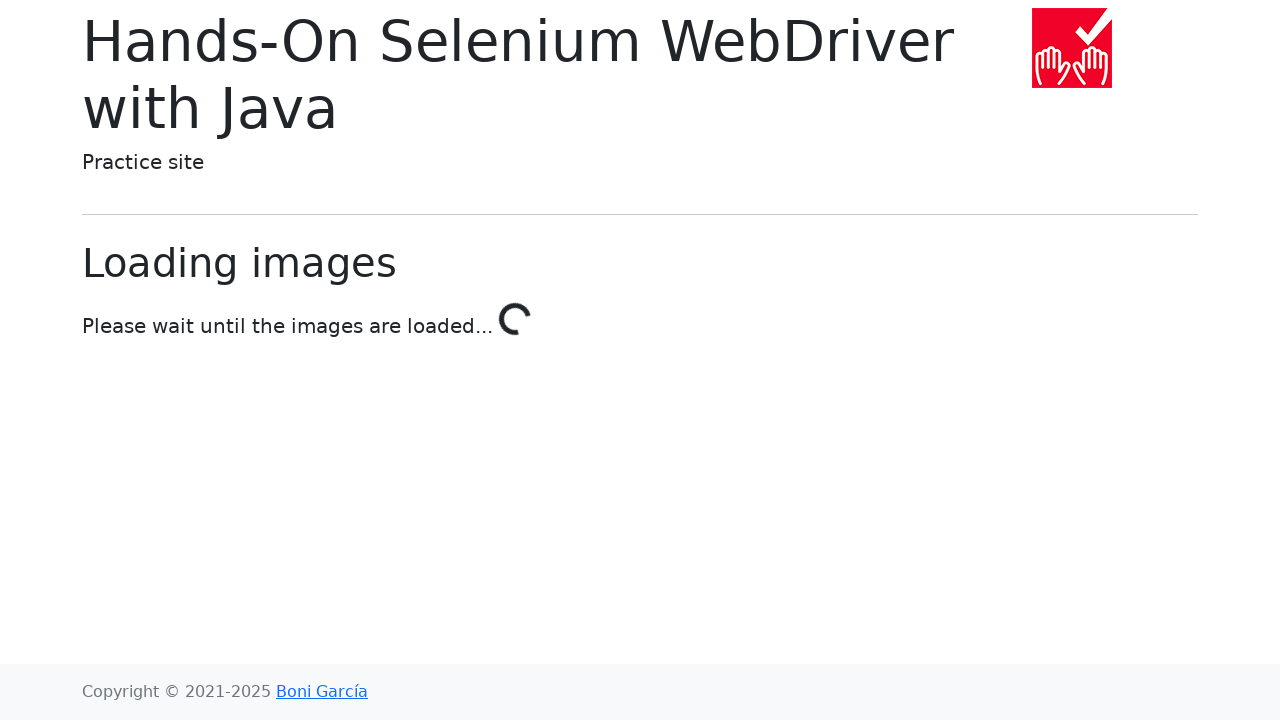

Loading-images page loaded
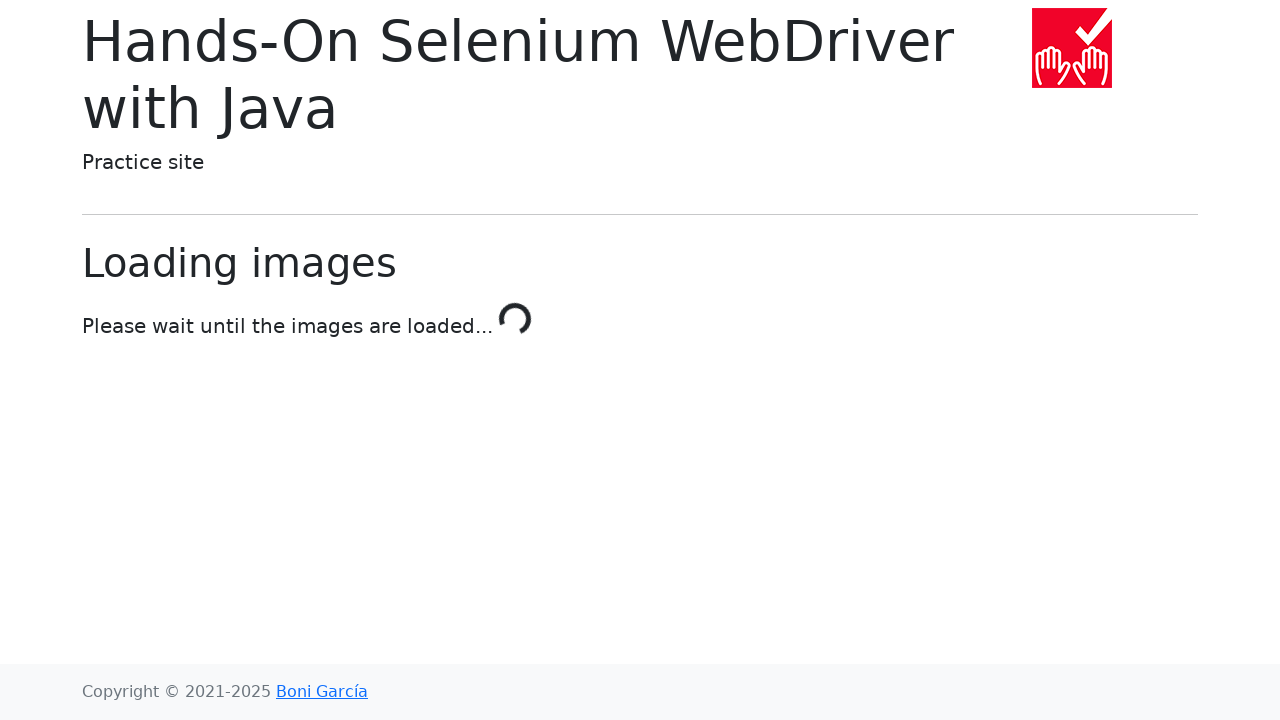

Navigated to slow-calculator page
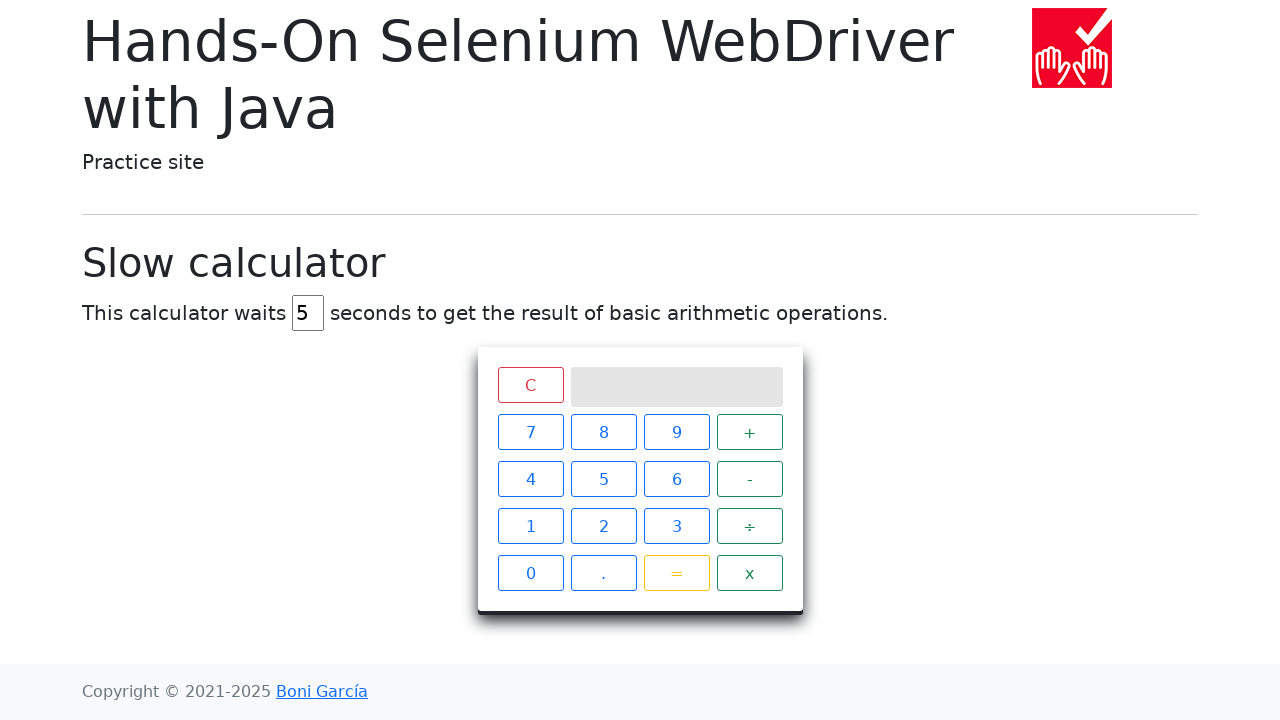

Slow-calculator page loaded
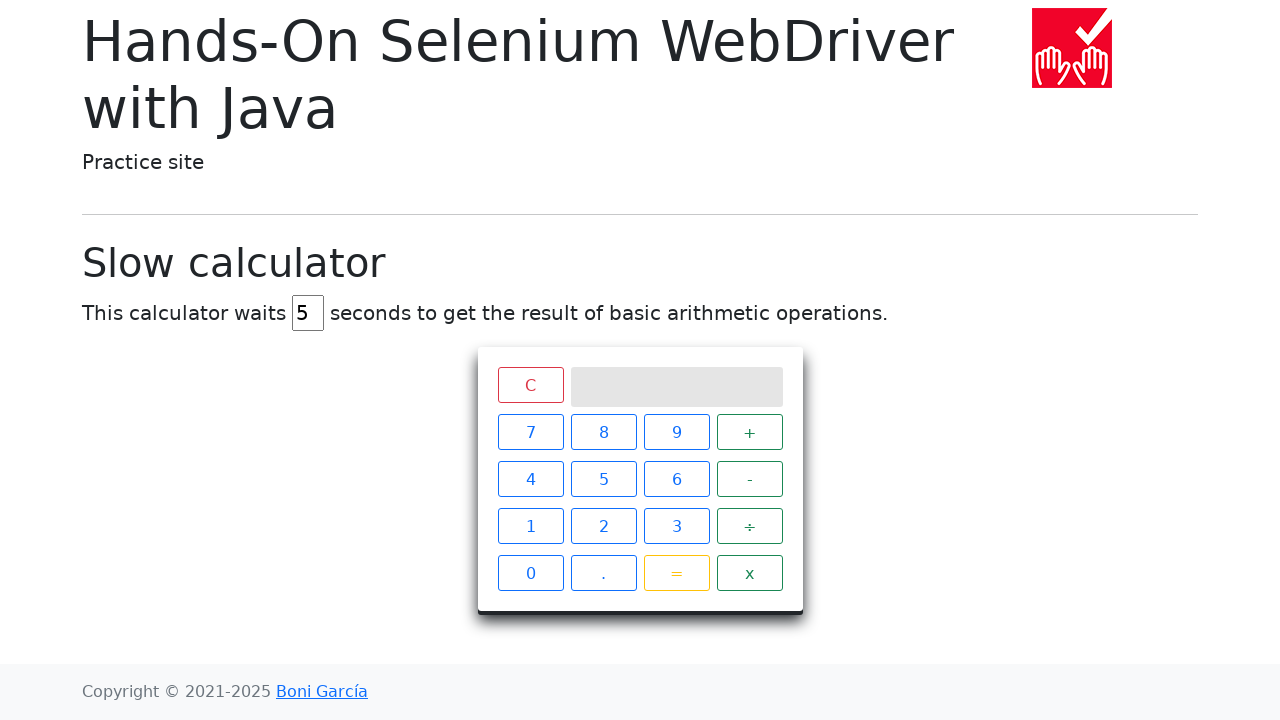

Navigated to long-page
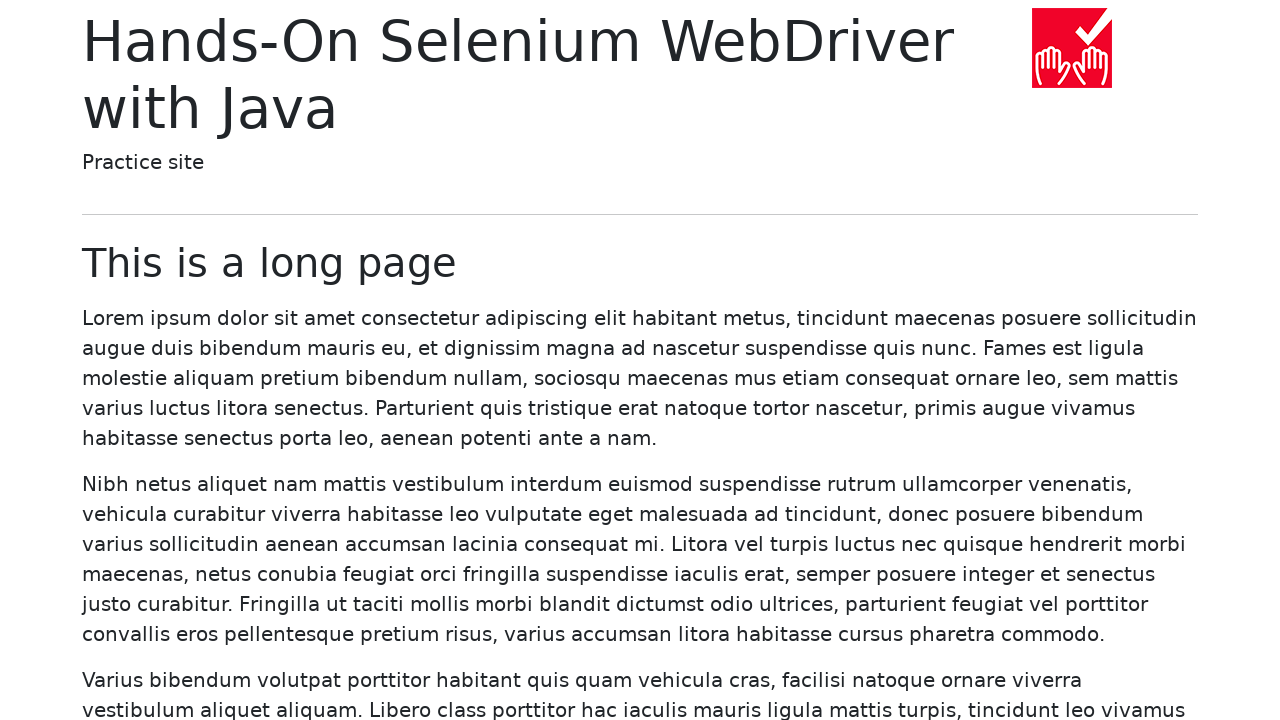

Long-page loaded
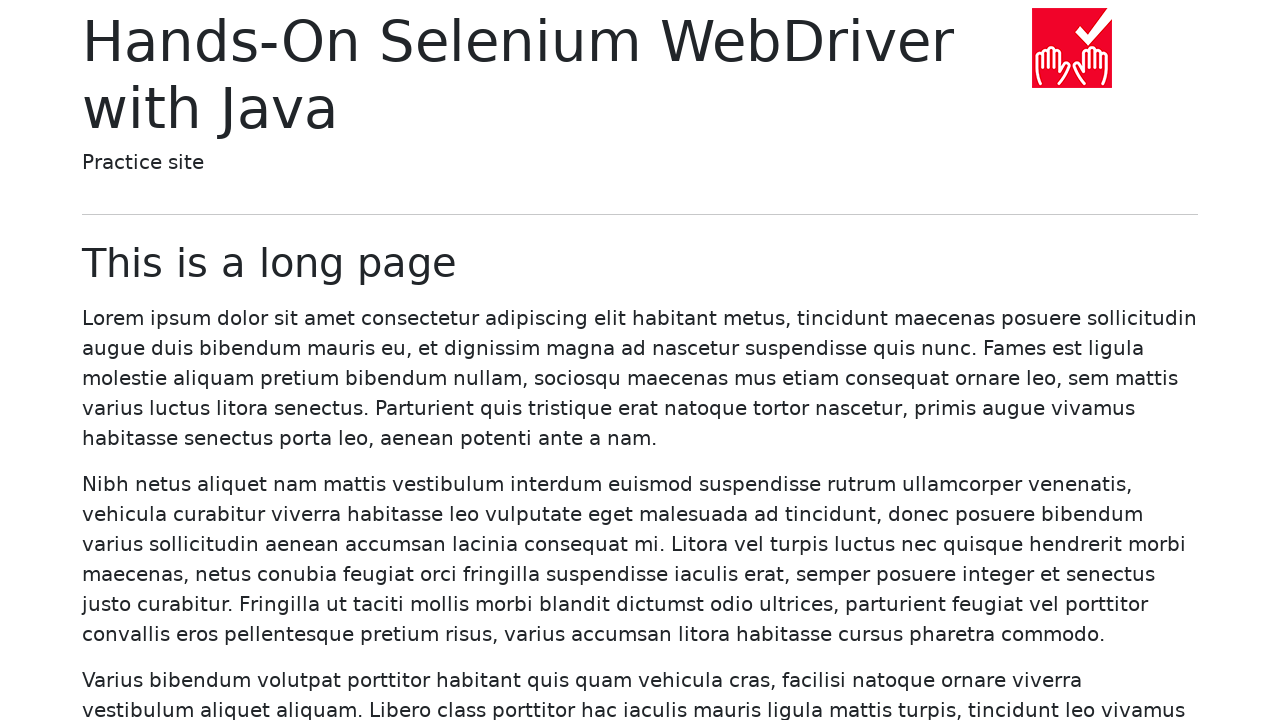

Navigated to infinite-scroll page
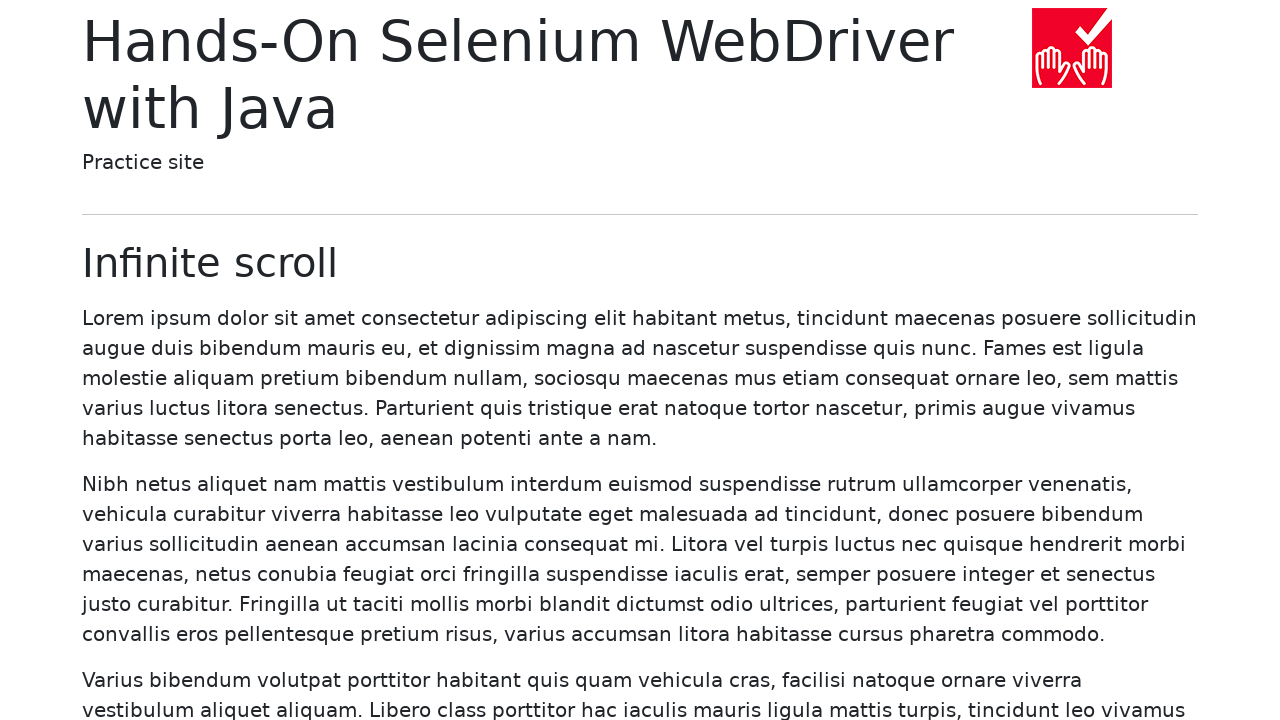

Infinite-scroll page loaded
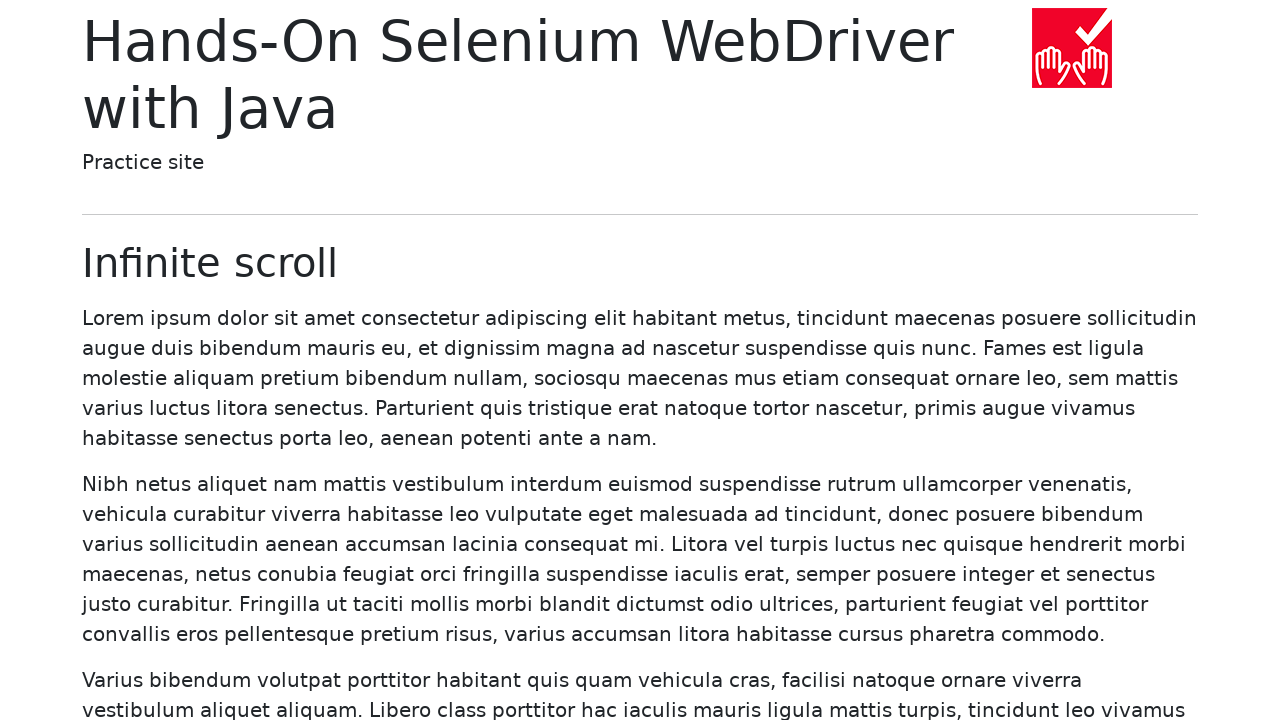

Navigated to shadow-dom page
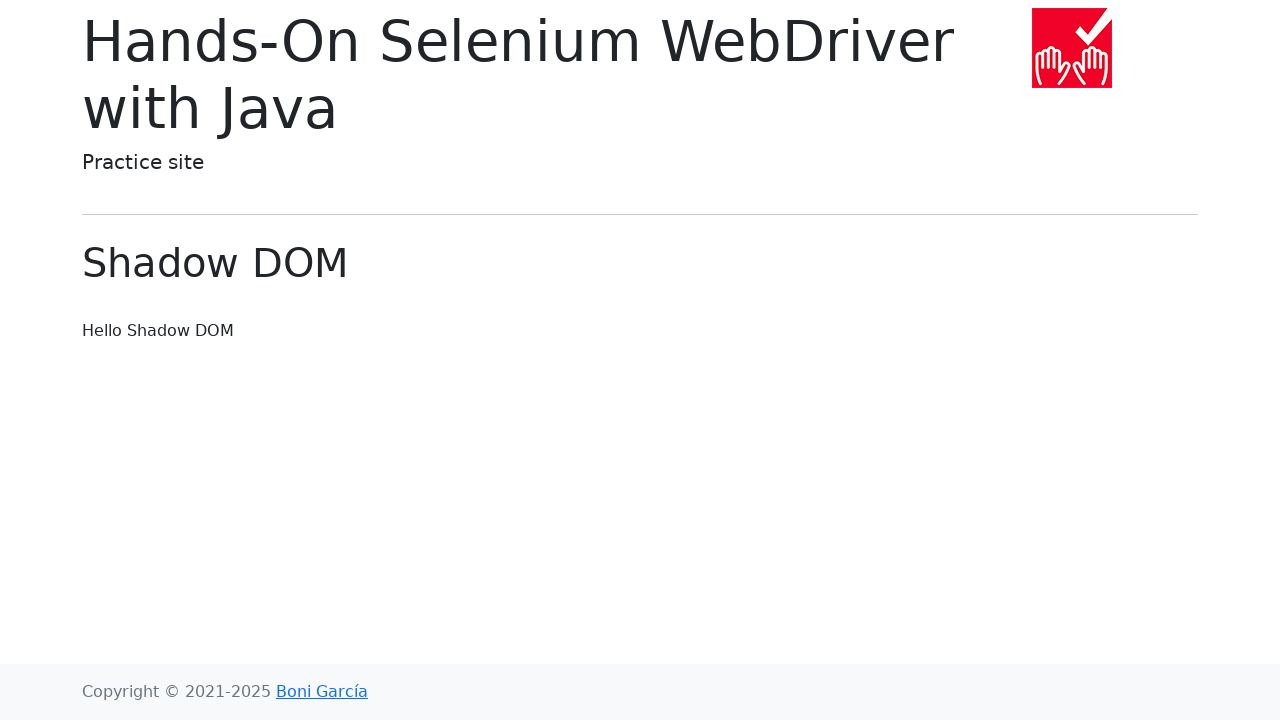

Shadow-dom page loaded
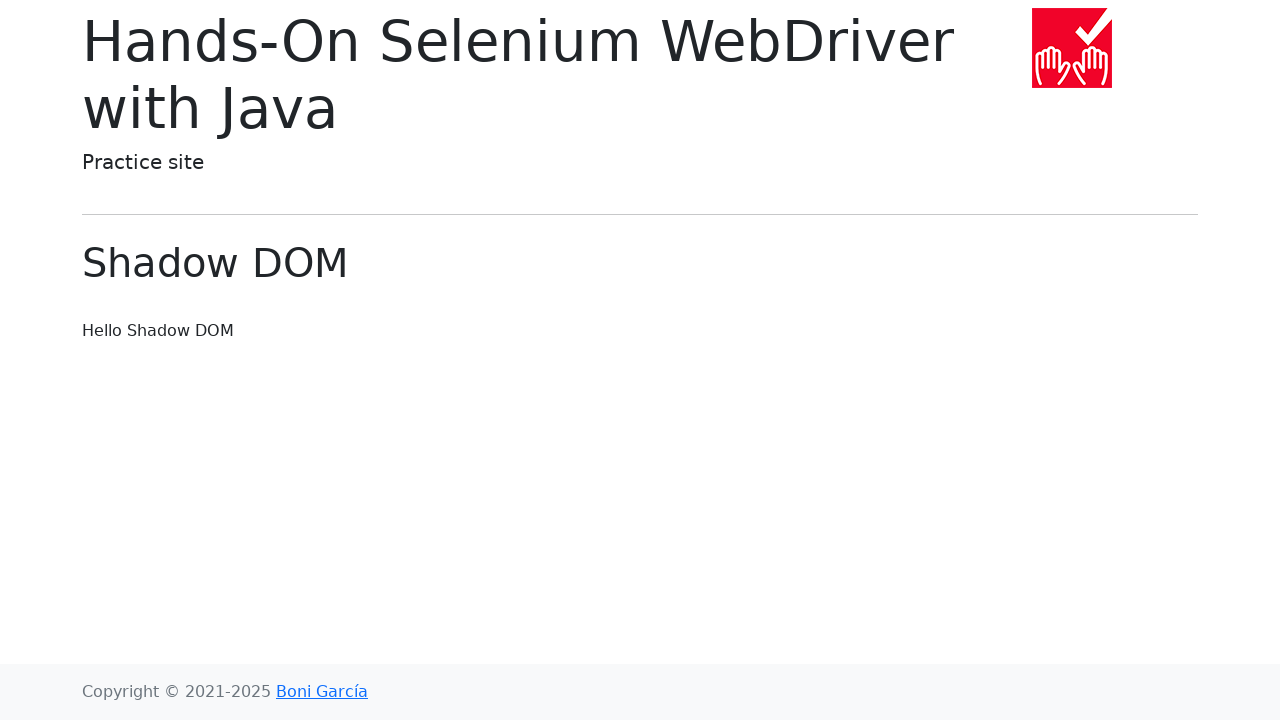

Navigated to cookies page
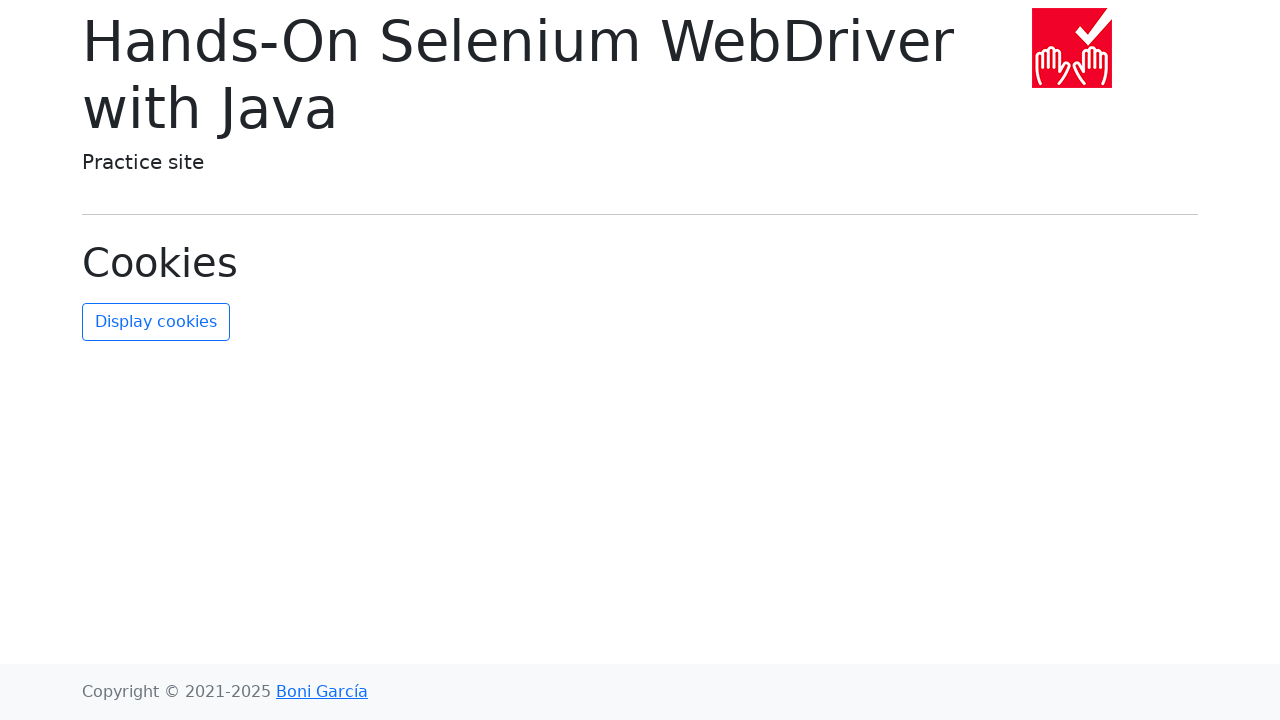

Cookies page loaded
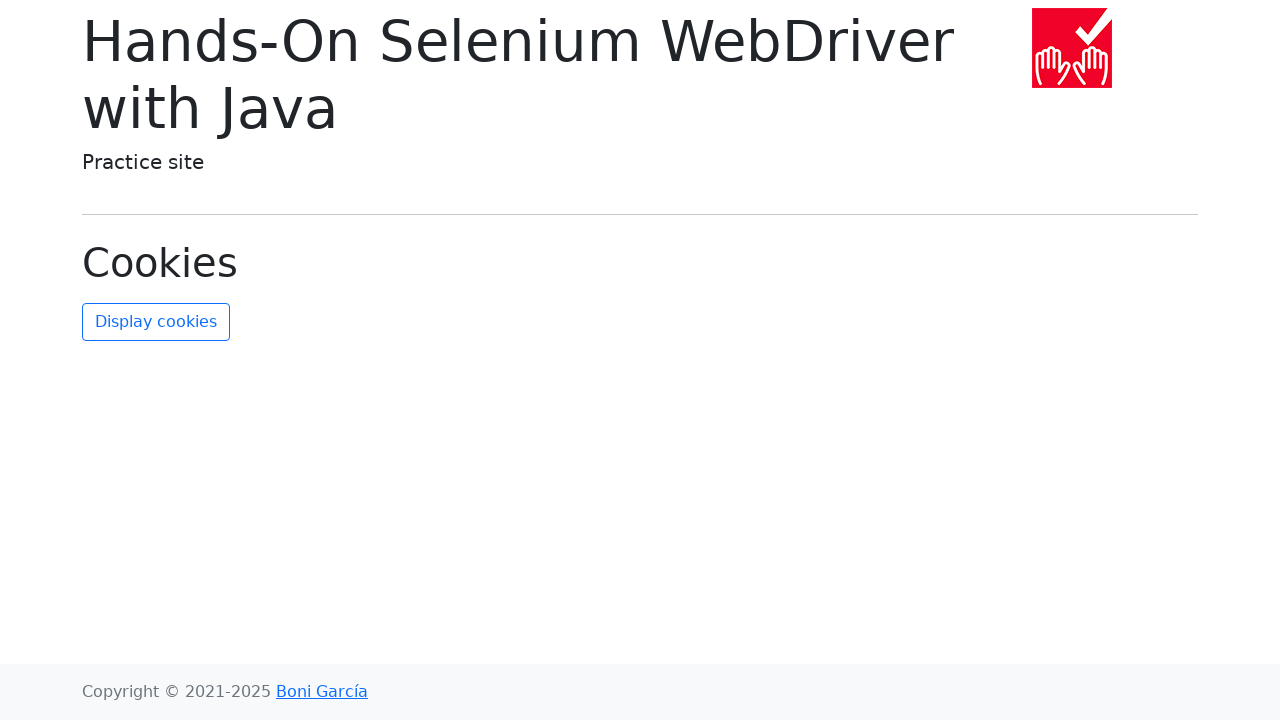

Navigated to frames page
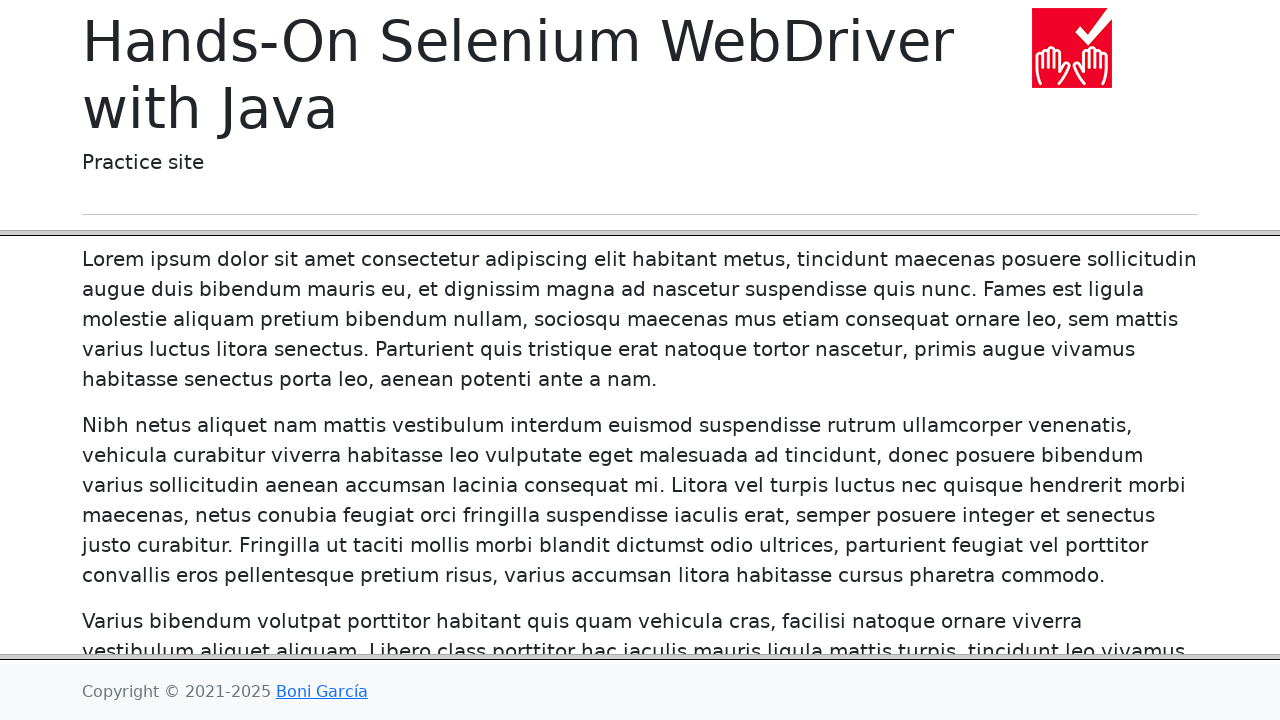

Frames page loaded
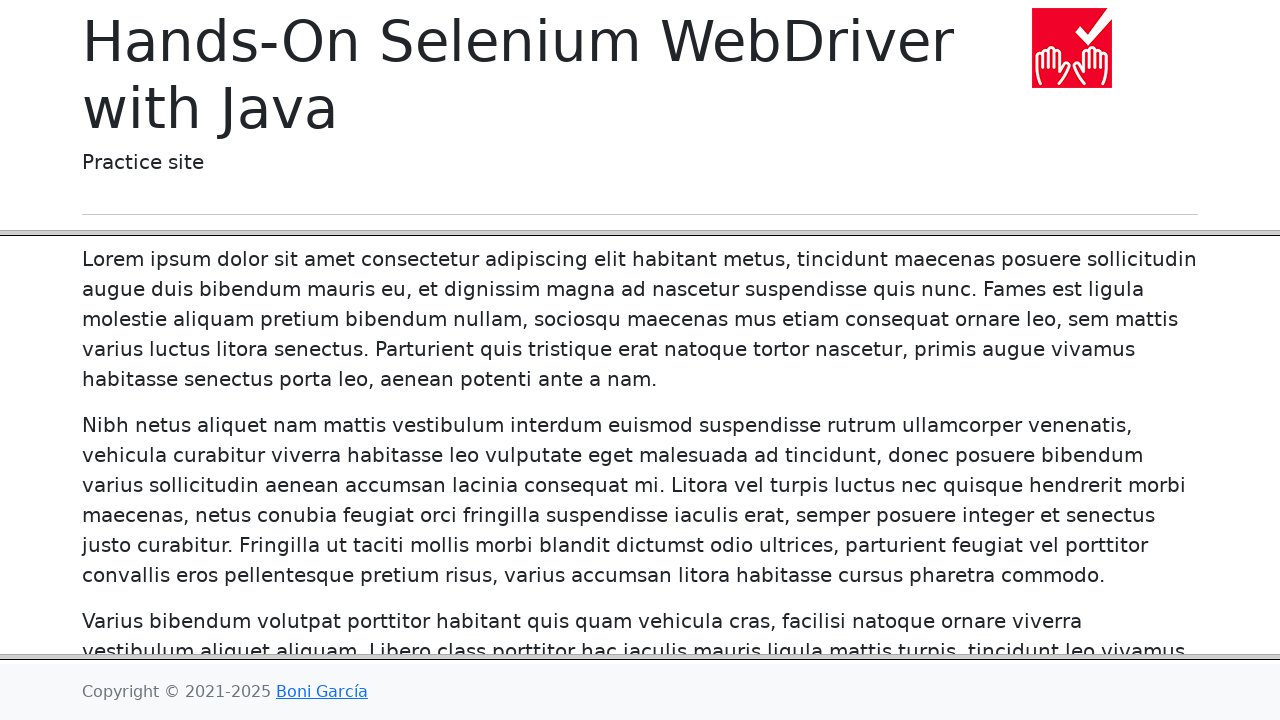

Navigated to iframes page
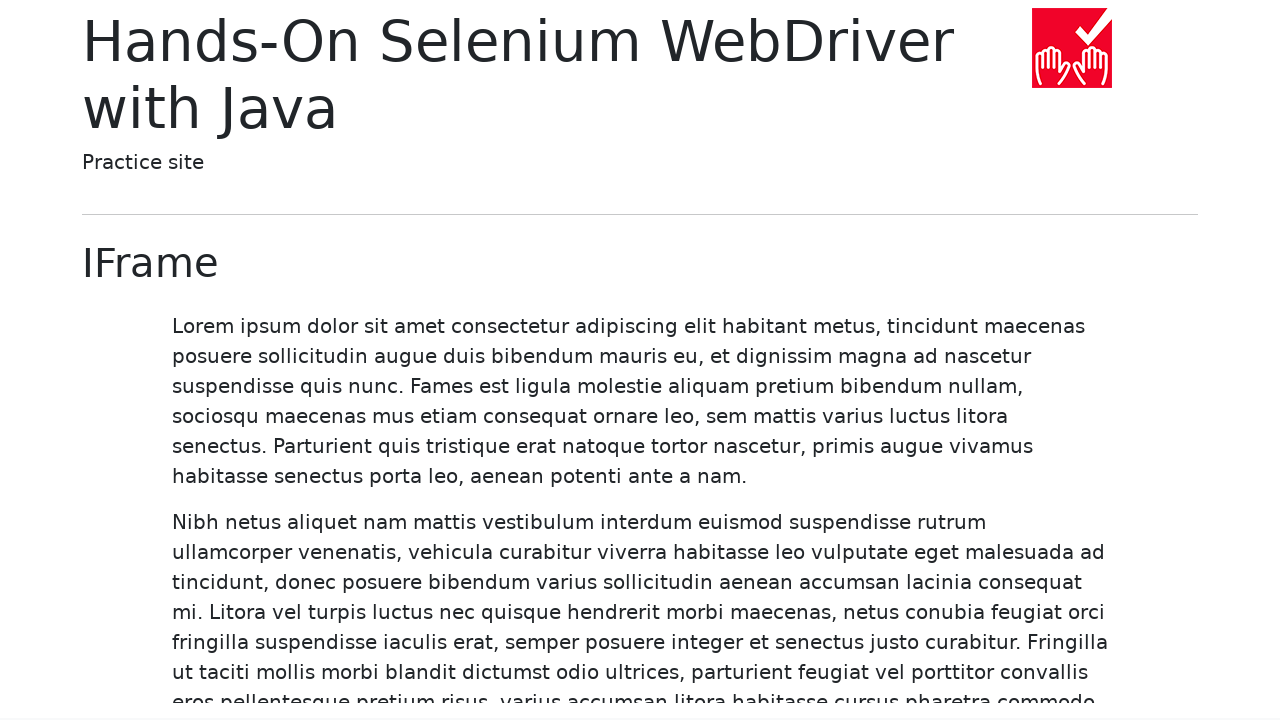

Iframes page loaded
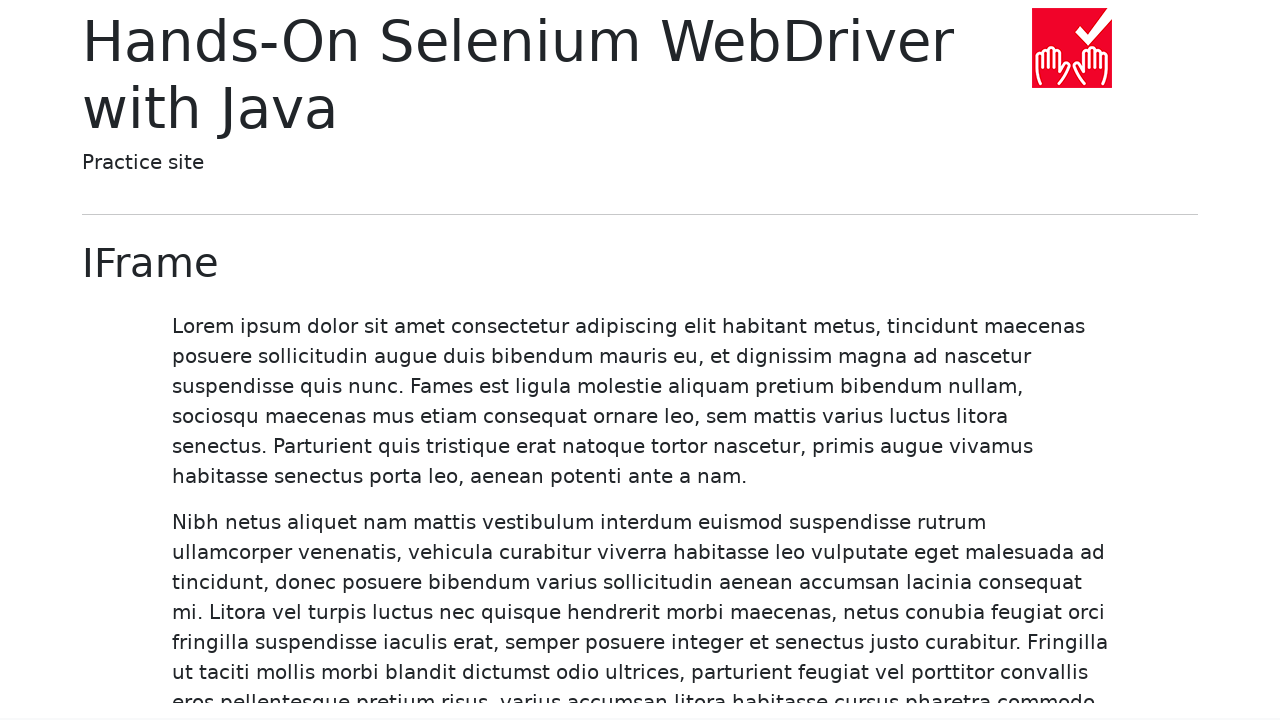

Navigated to dialog-boxes page
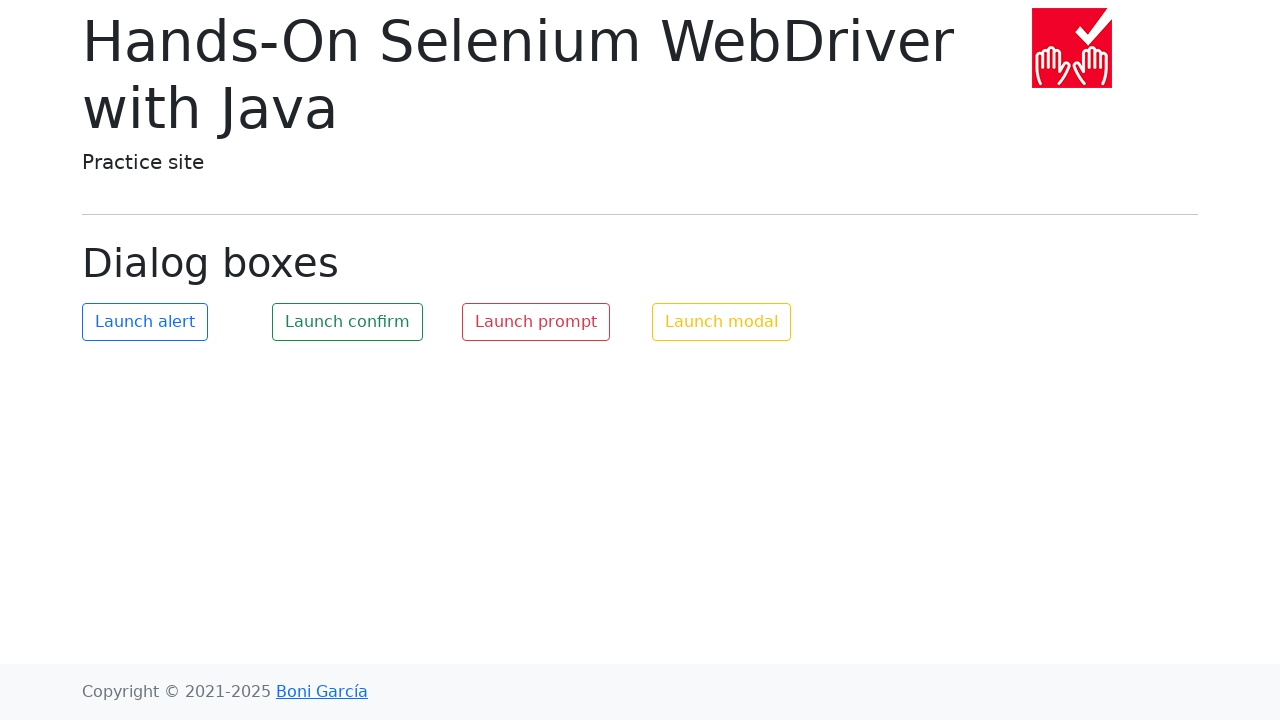

Dialog-boxes page loaded
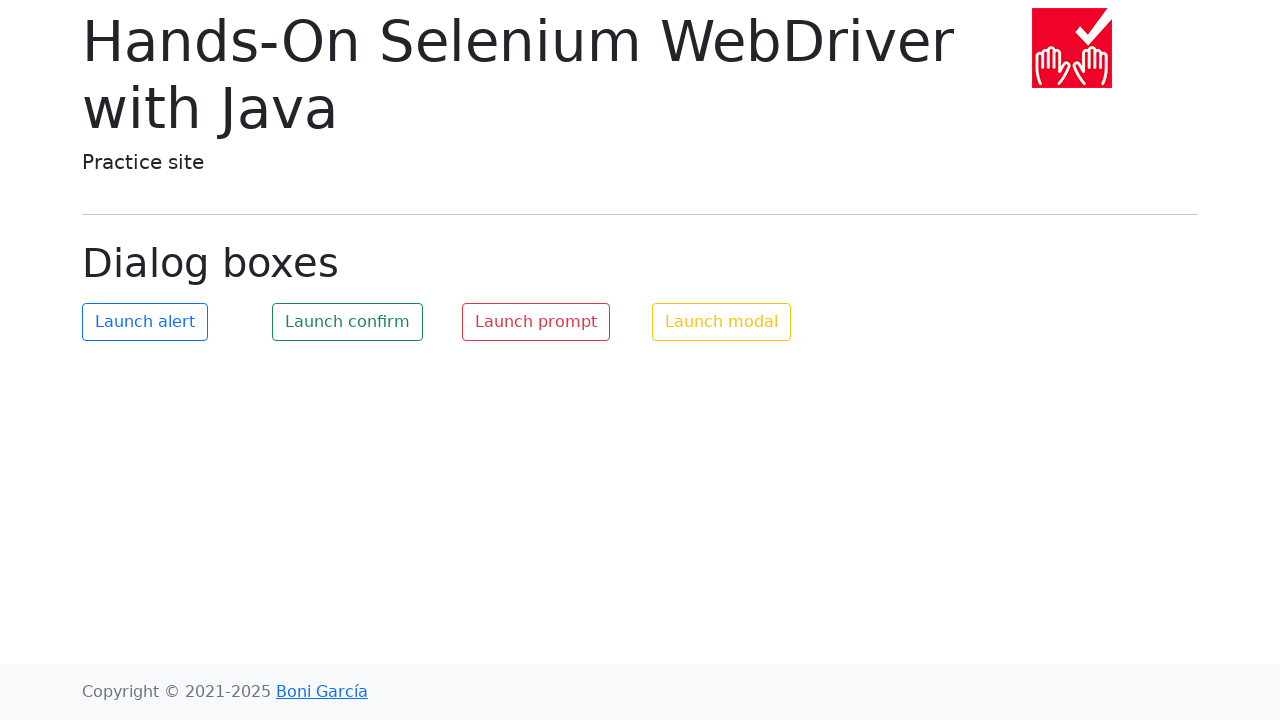

Navigated to web-storage page
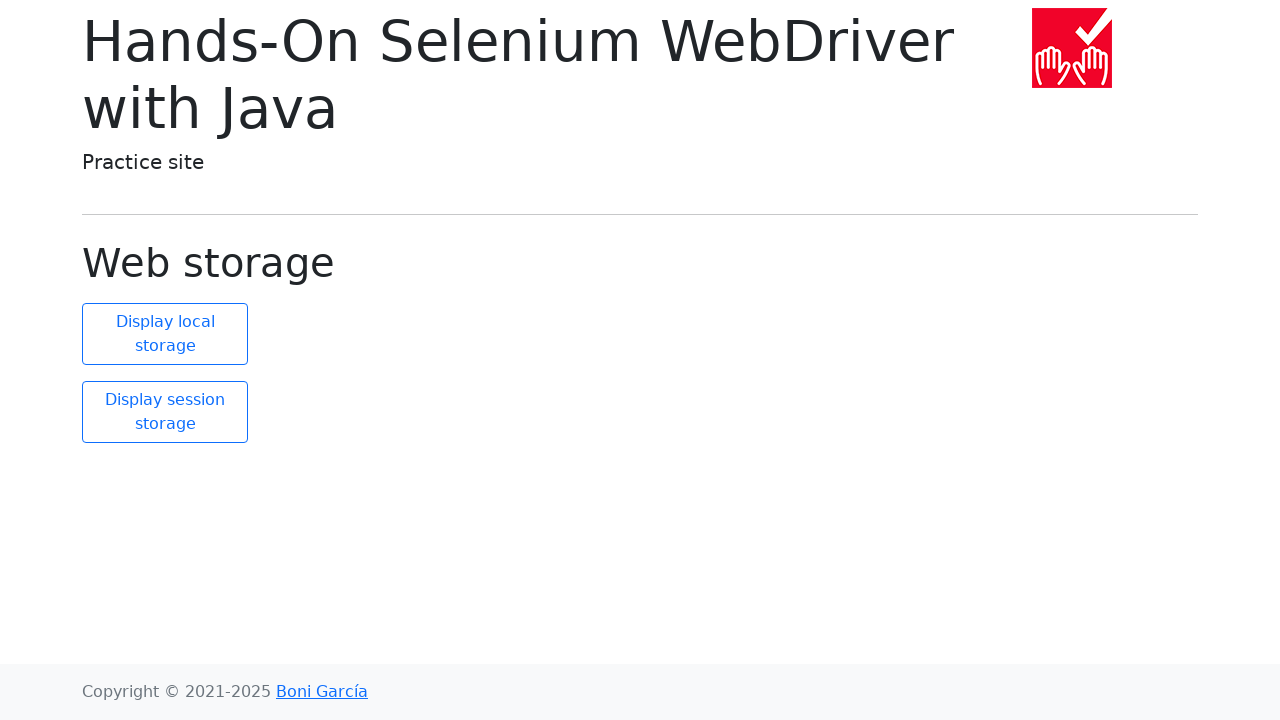

Web-storage page loaded
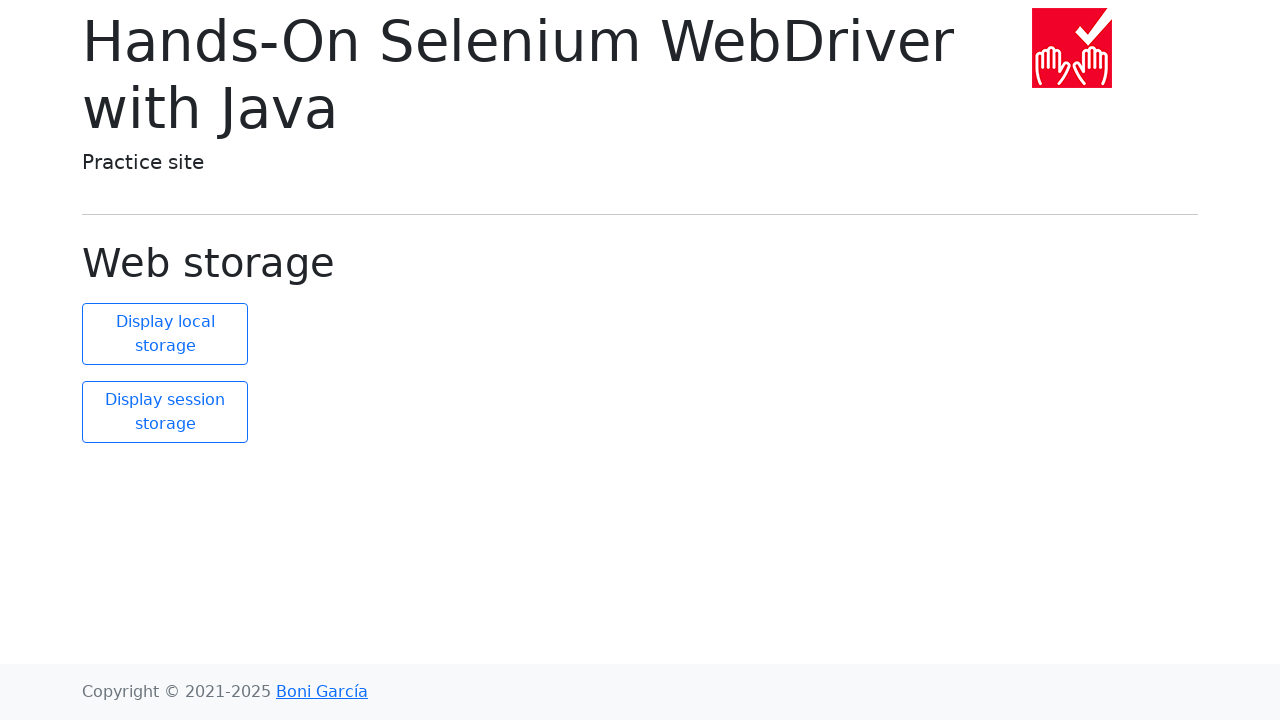

Navigated to geolocation page
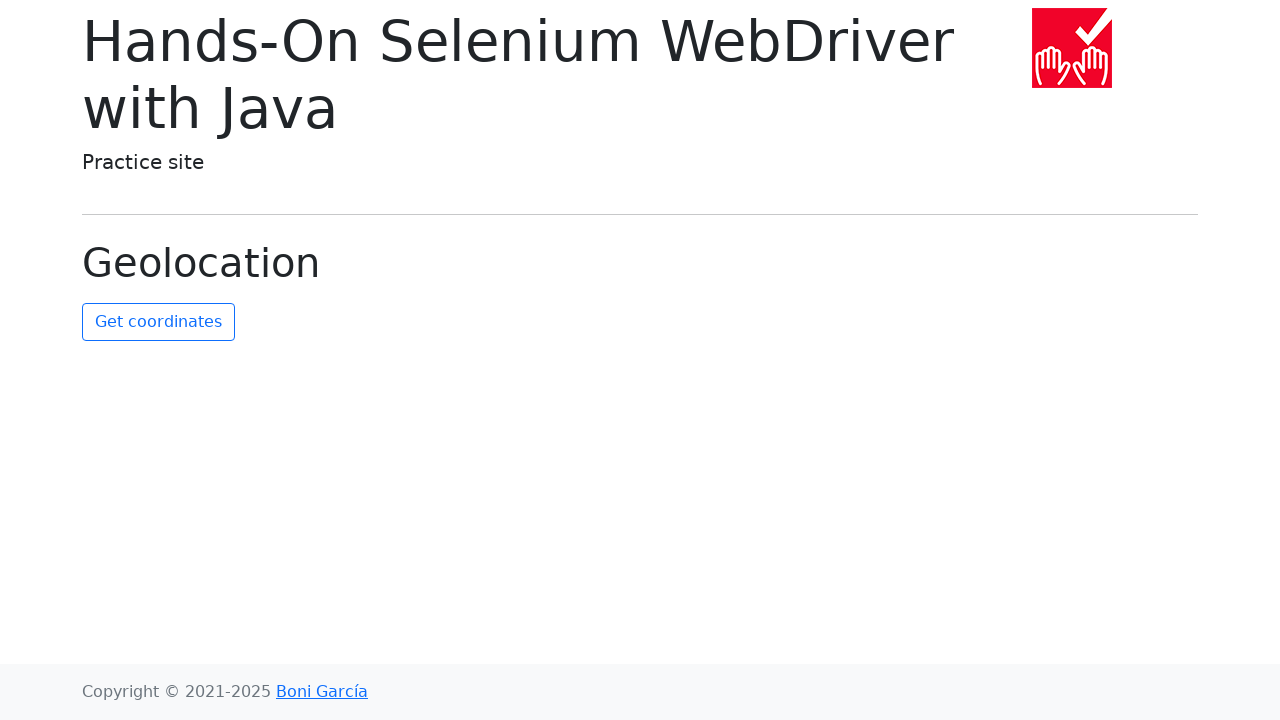

Geolocation page loaded
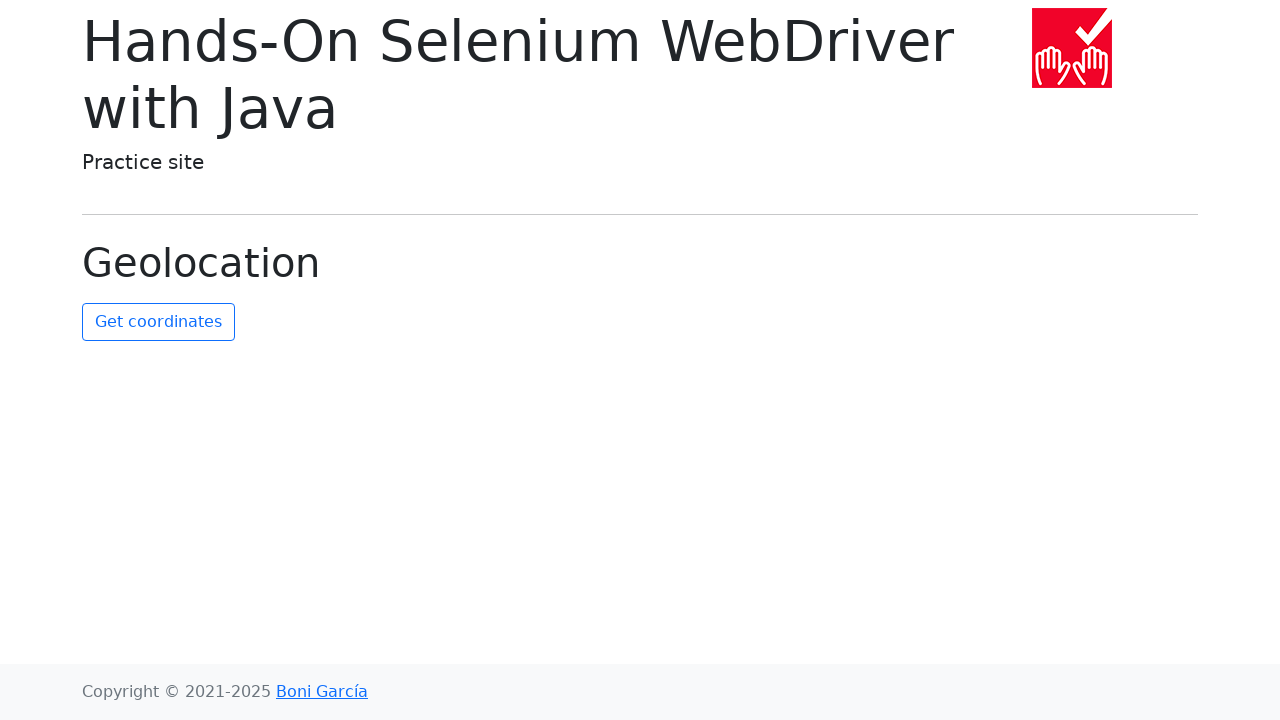

Navigated to notifications page
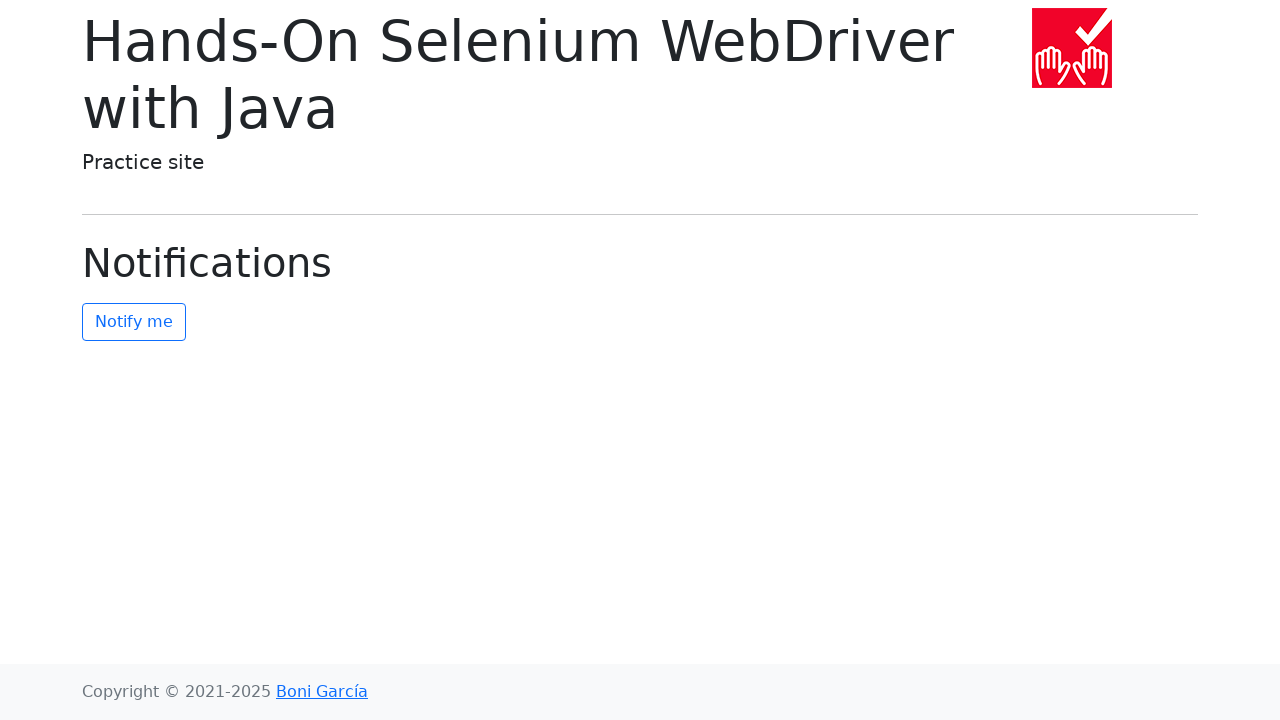

Notifications page loaded
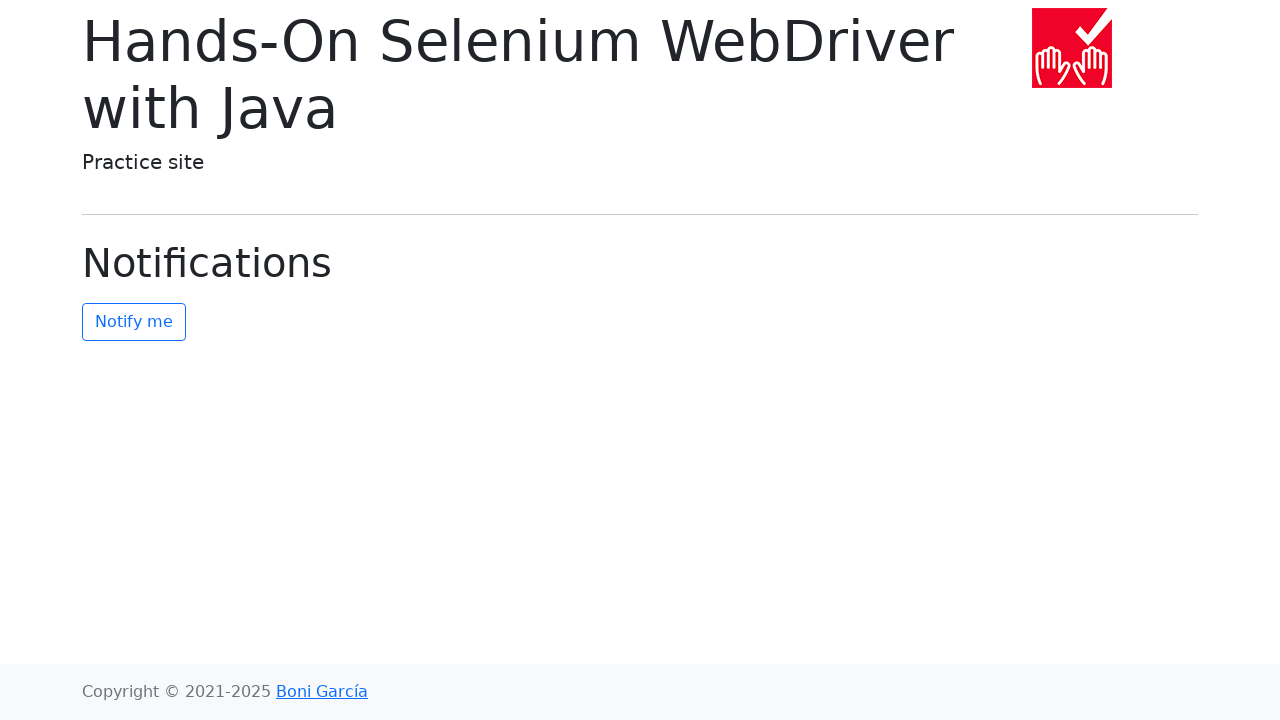

Navigated to get-user-media page
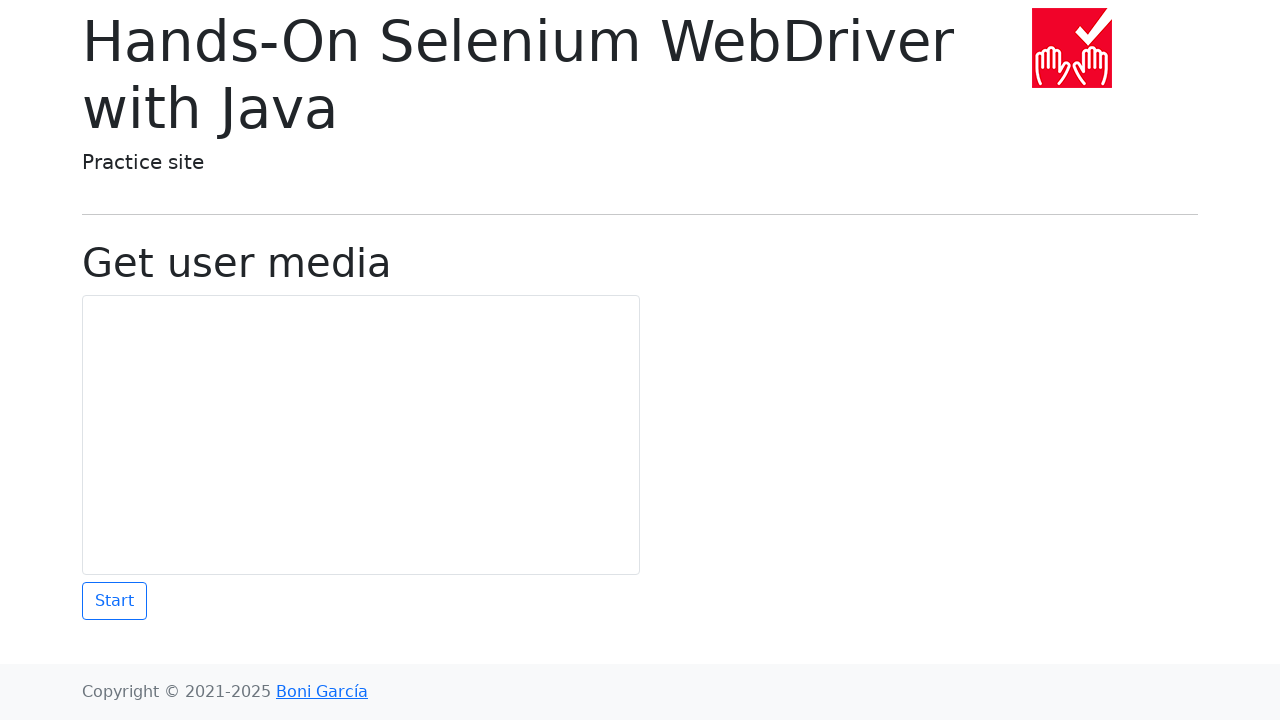

Get-user-media page loaded
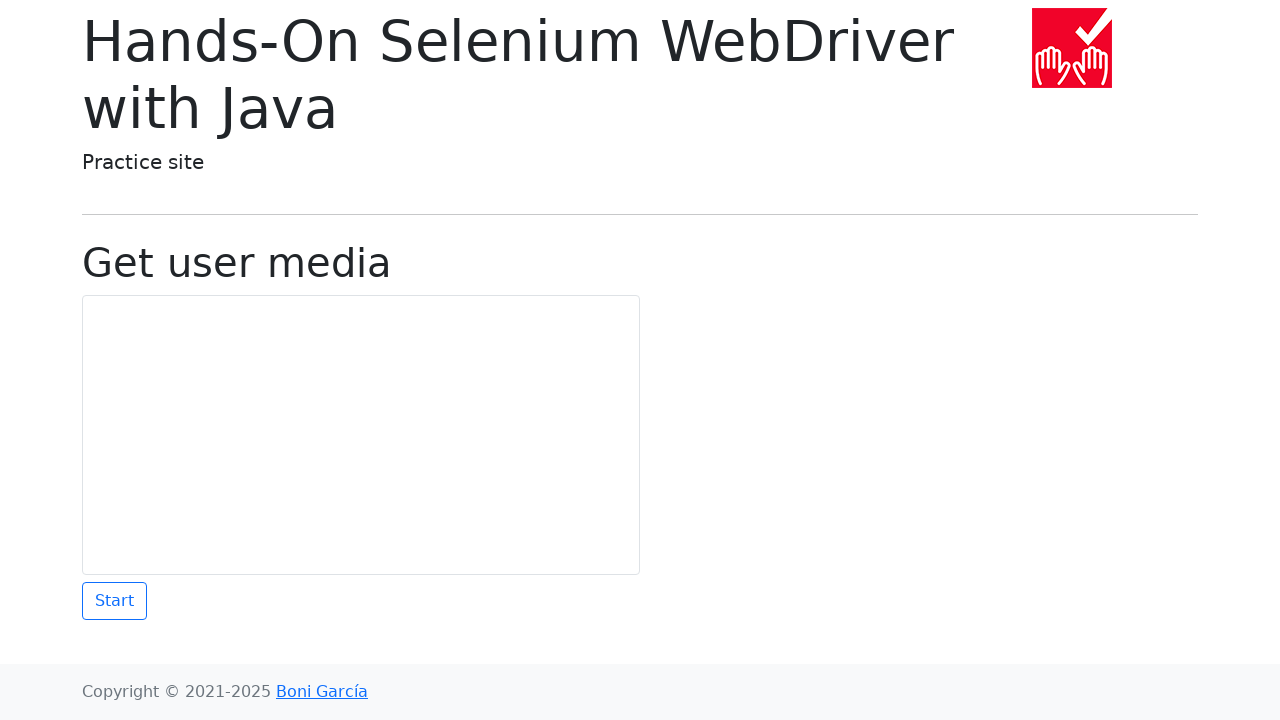

Navigated to multilanguage page
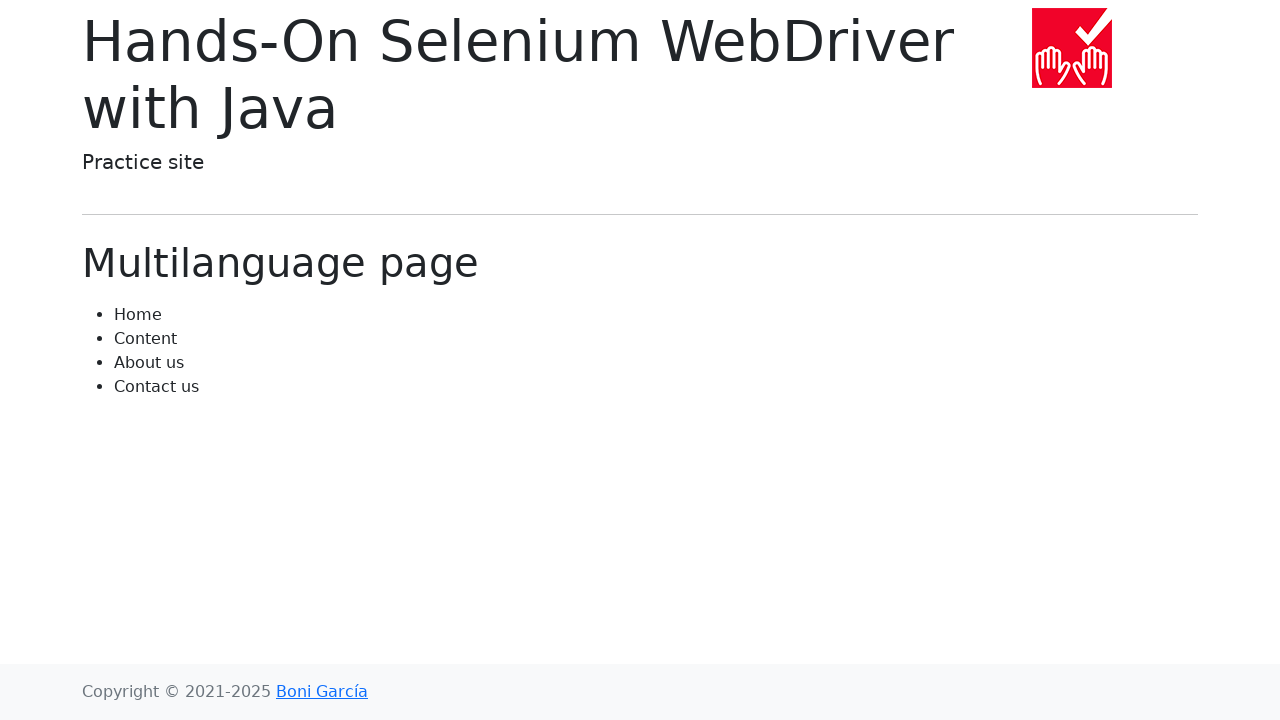

Multilanguage page loaded
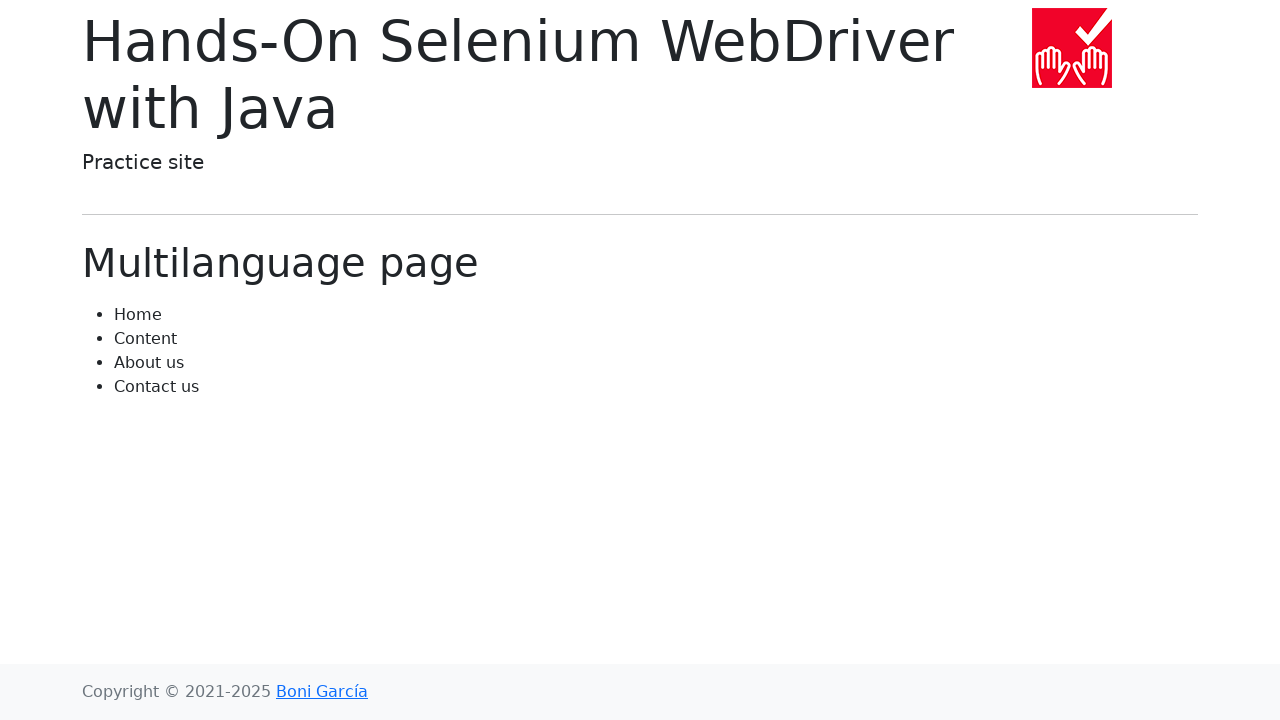

Navigated to console-logs page
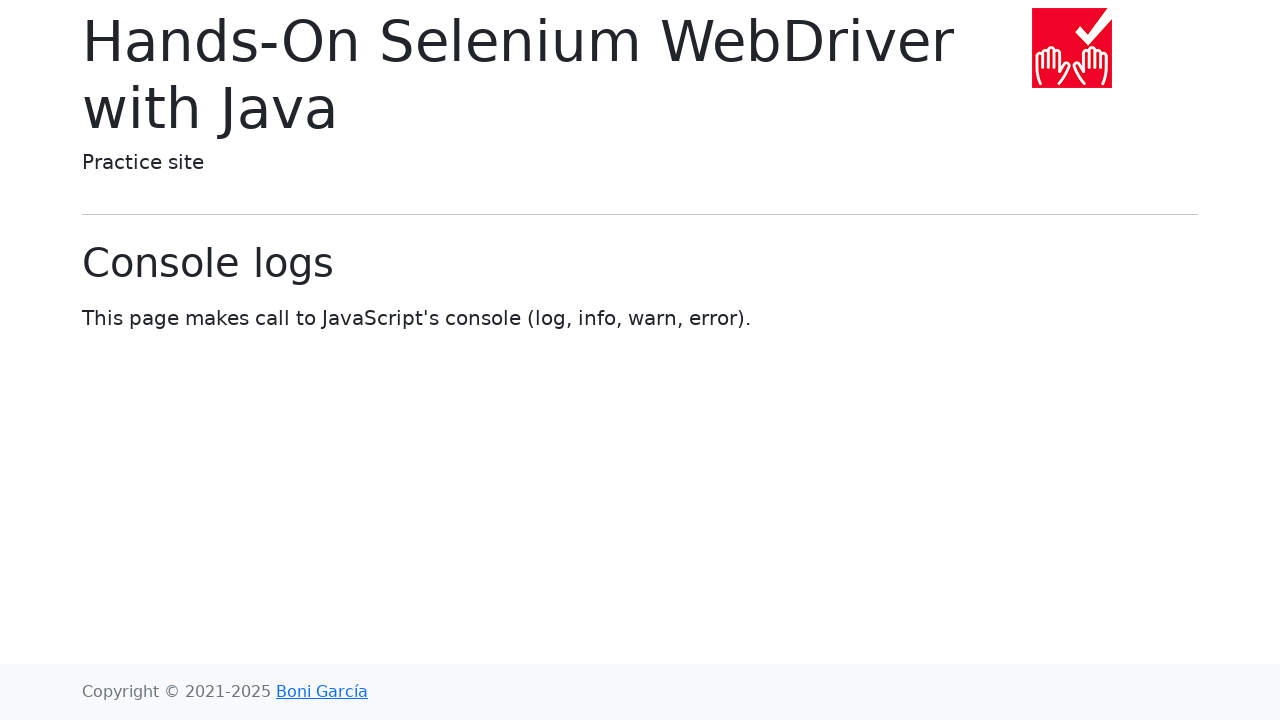

Console-logs page loaded
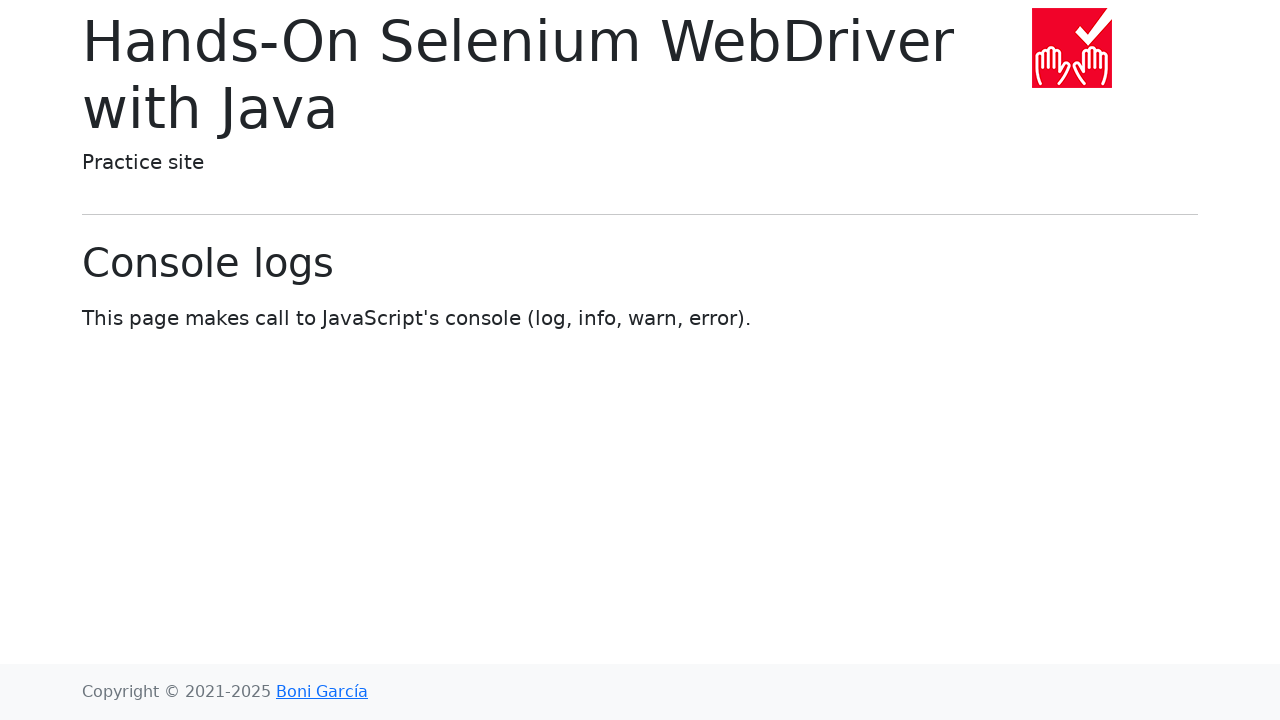

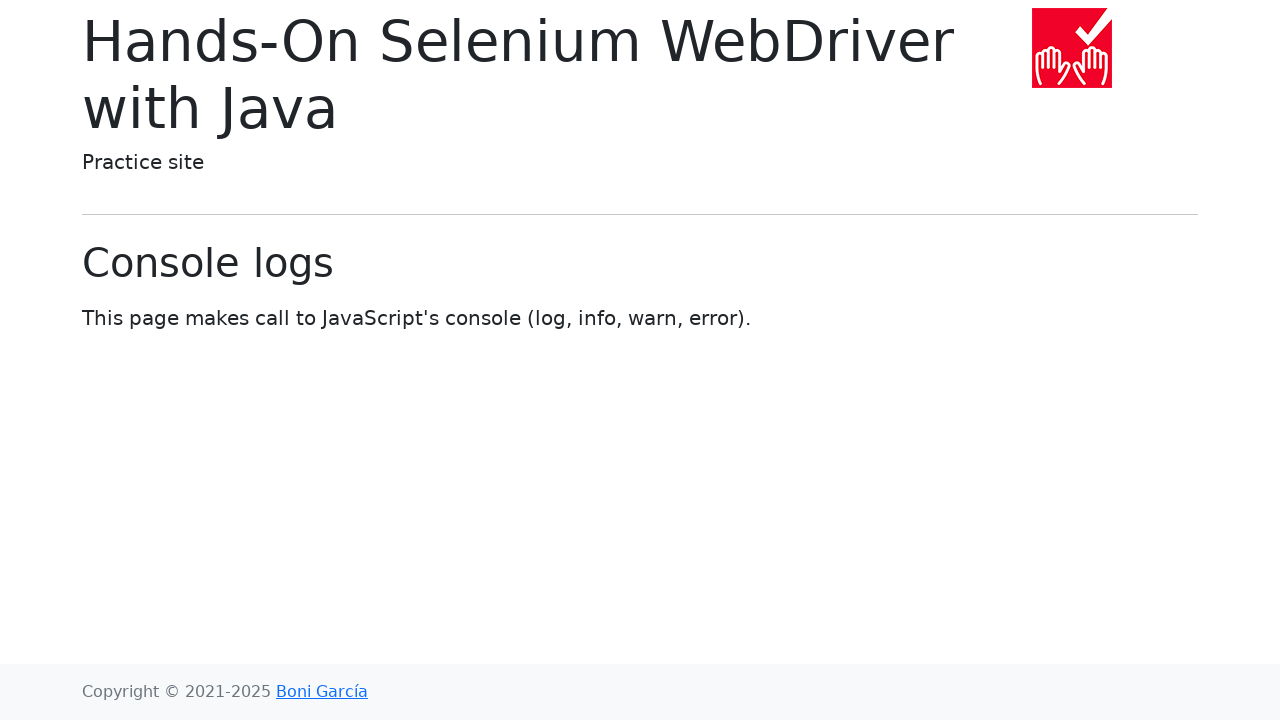